Tests date picker functionality by opening a calendar widget and selecting a specific date through navigation

Starting URL: https://www.hyrtutorials.com/p/calendar-practice.html

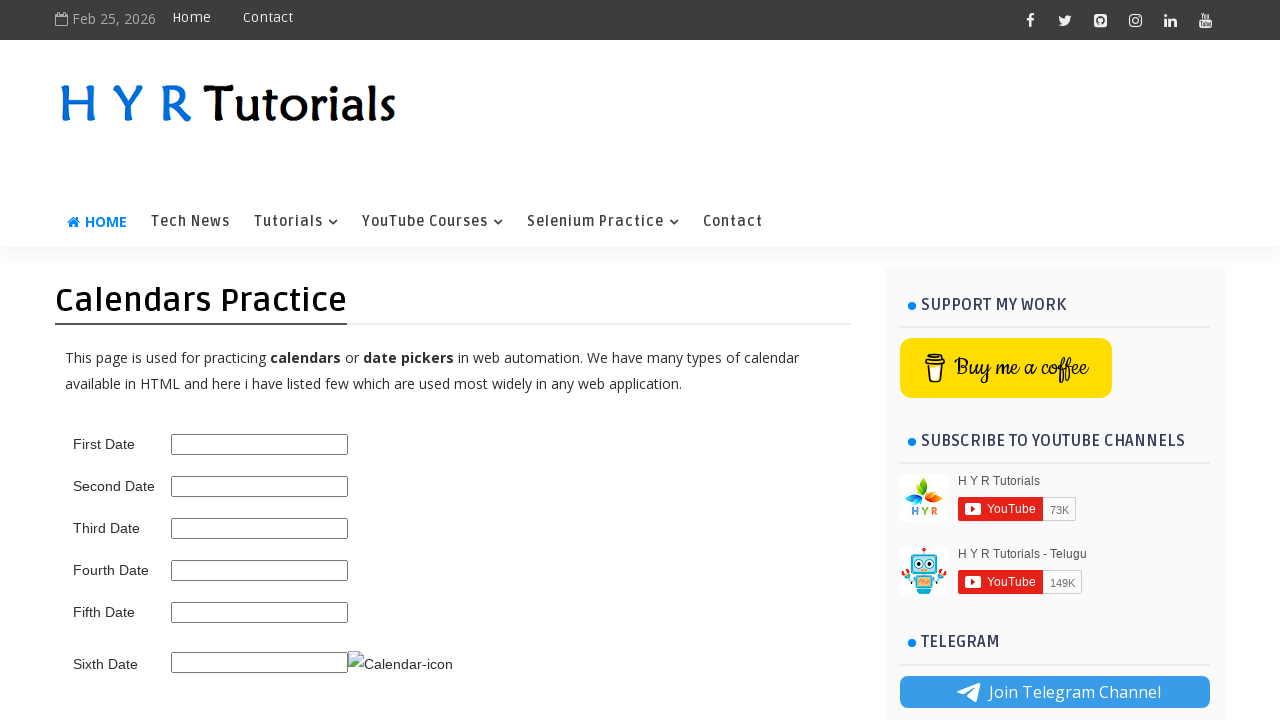

Clicked on the date picker to open calendar widget at (260, 486) on #second_date_picker
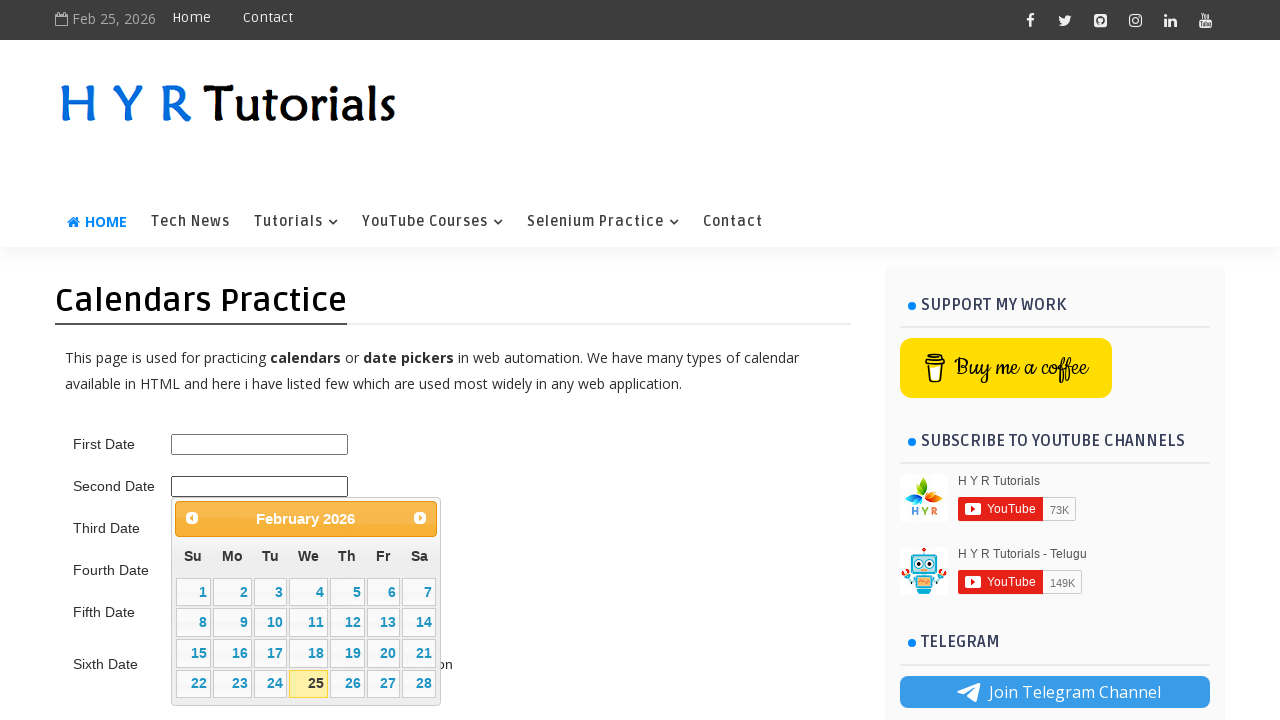

Calendar widget loaded and is visible
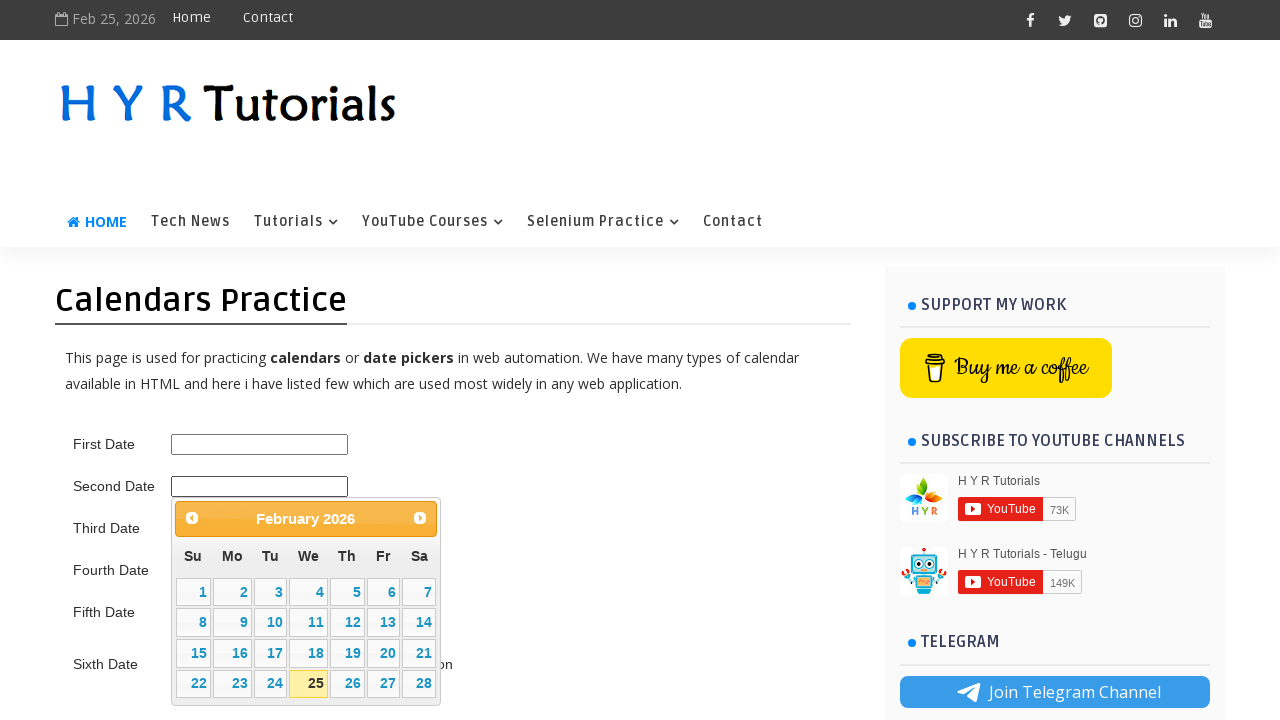

Retrieved current month/year from calendar
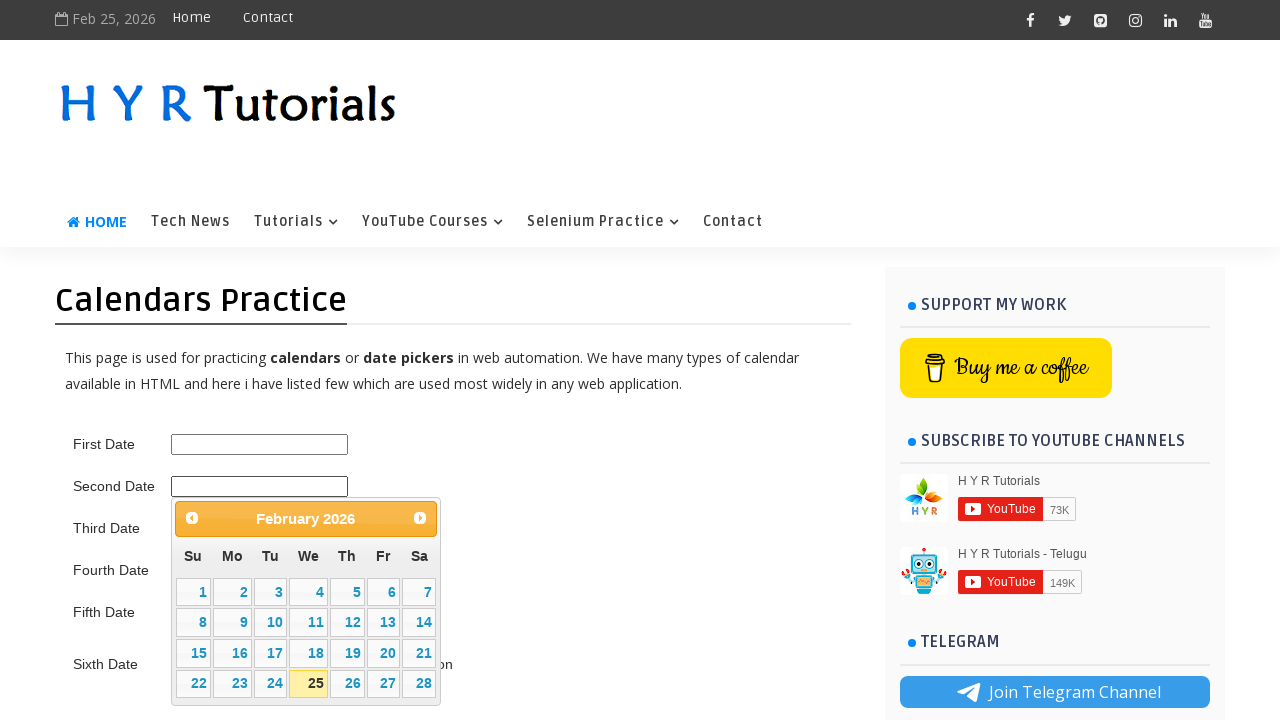

Parsed calendar date: February 2026
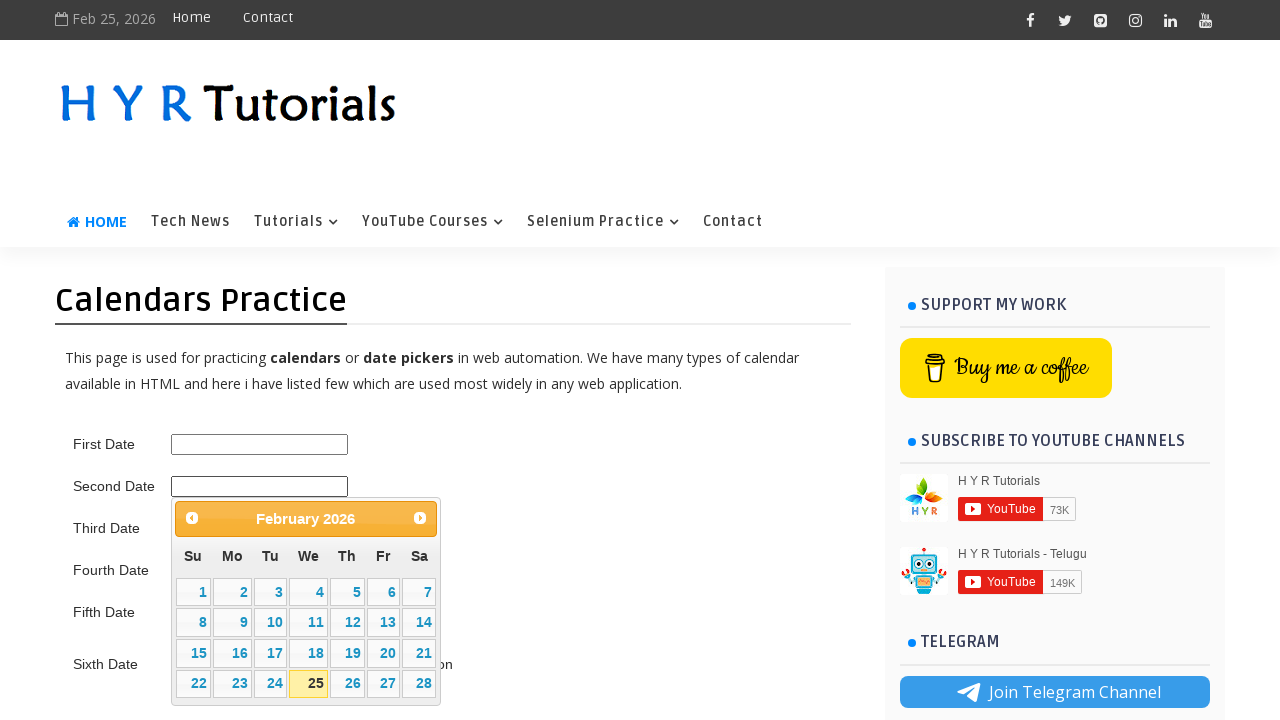

Clicked Previous button to navigate backward in calendar at (192, 518) on .ui-datepicker-prev
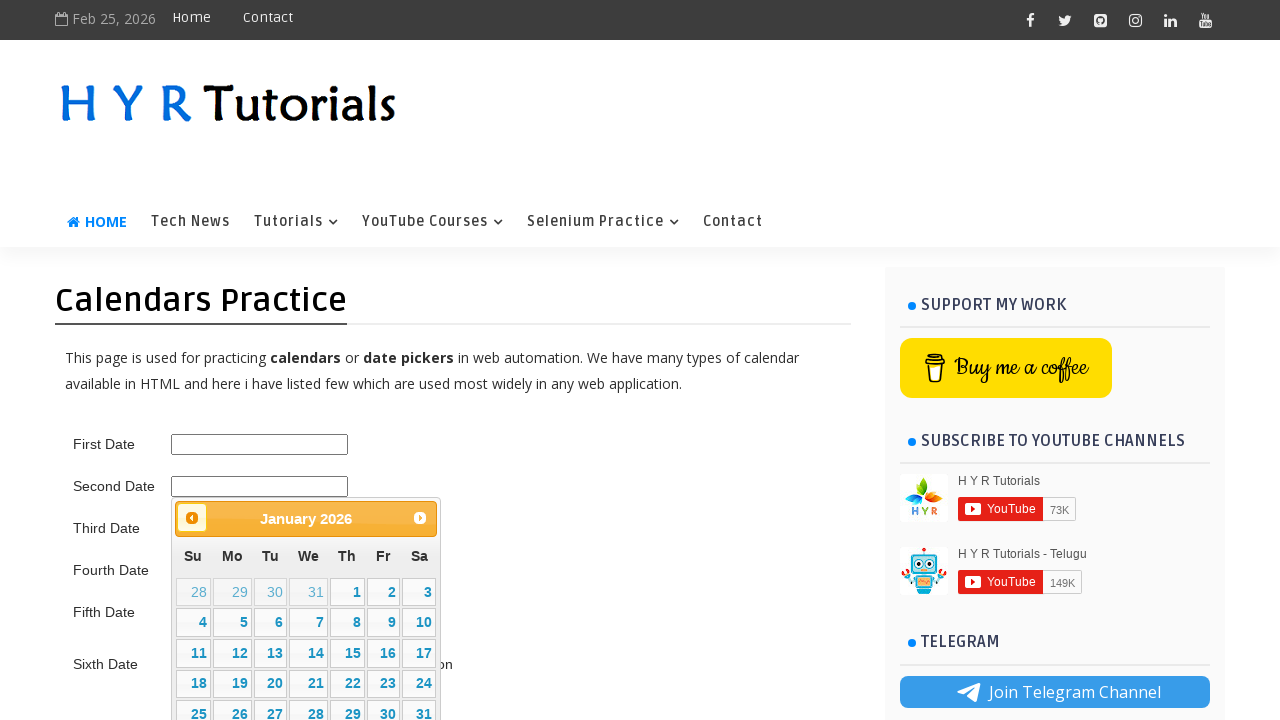

Updated calendar view to January 2026
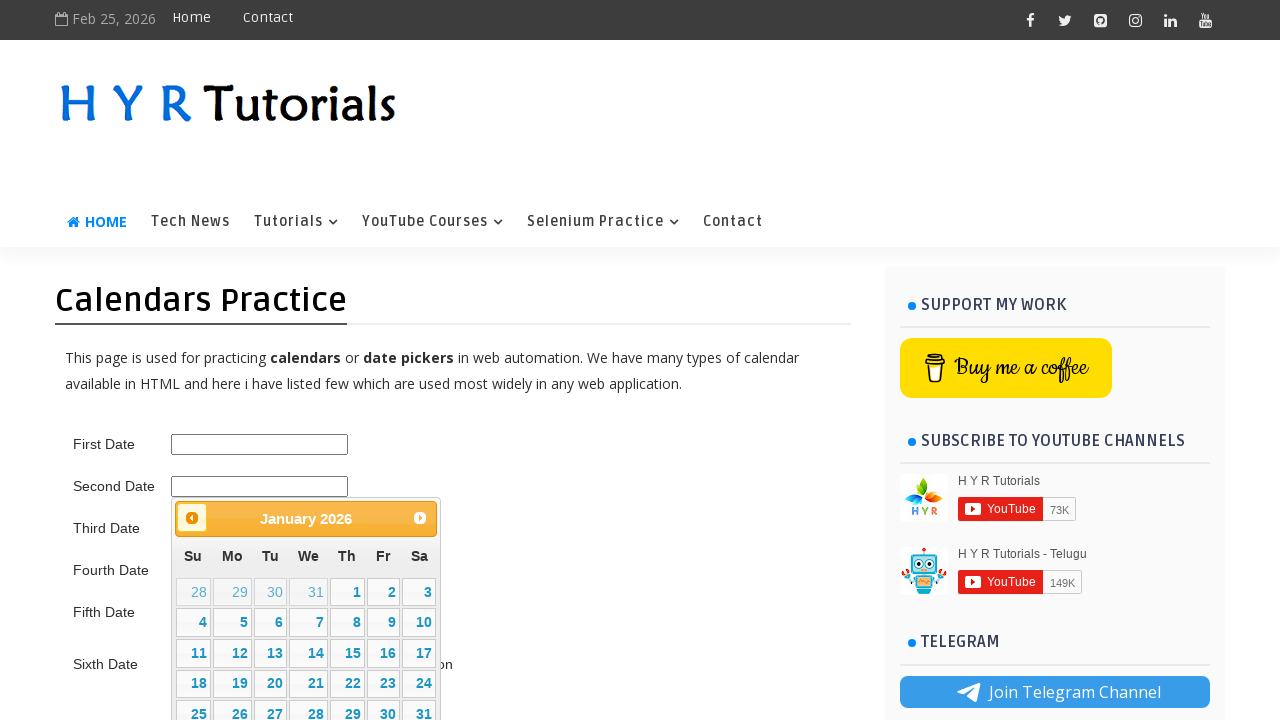

Clicked Previous button to navigate backward in calendar at (192, 518) on .ui-datepicker-prev
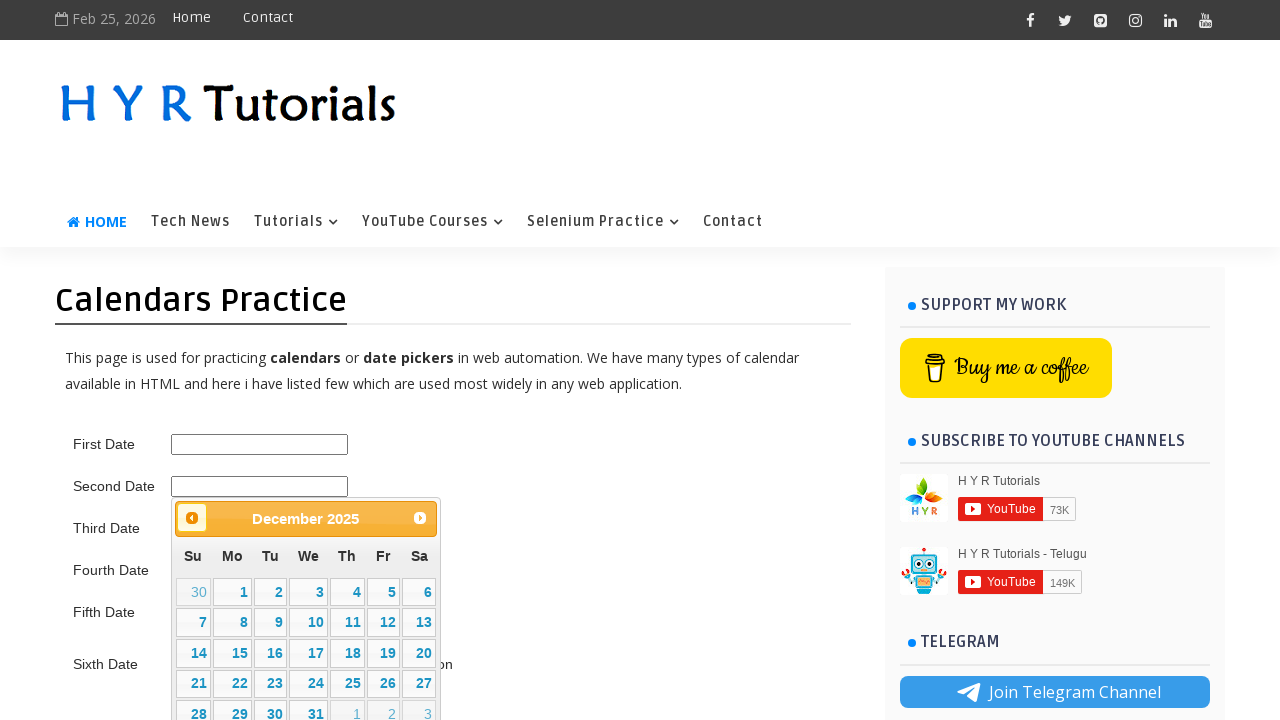

Updated calendar view to December 2025
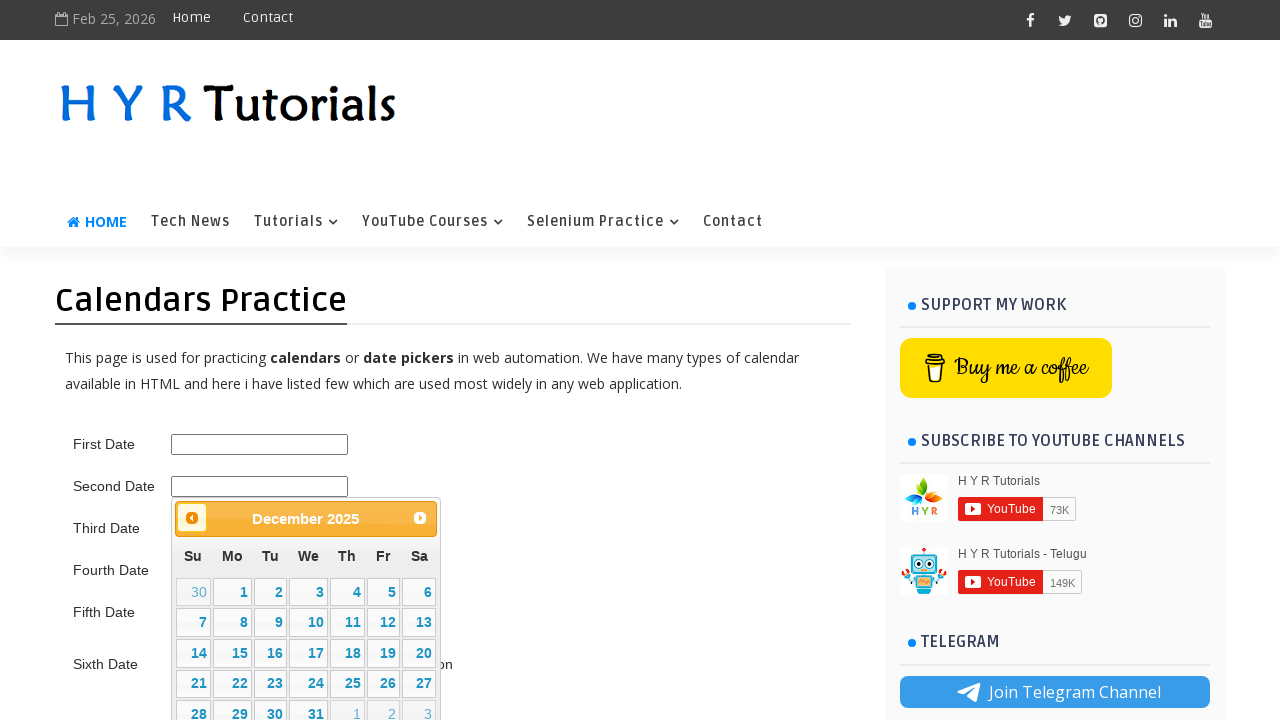

Clicked Previous button to navigate backward in calendar at (192, 518) on .ui-datepicker-prev
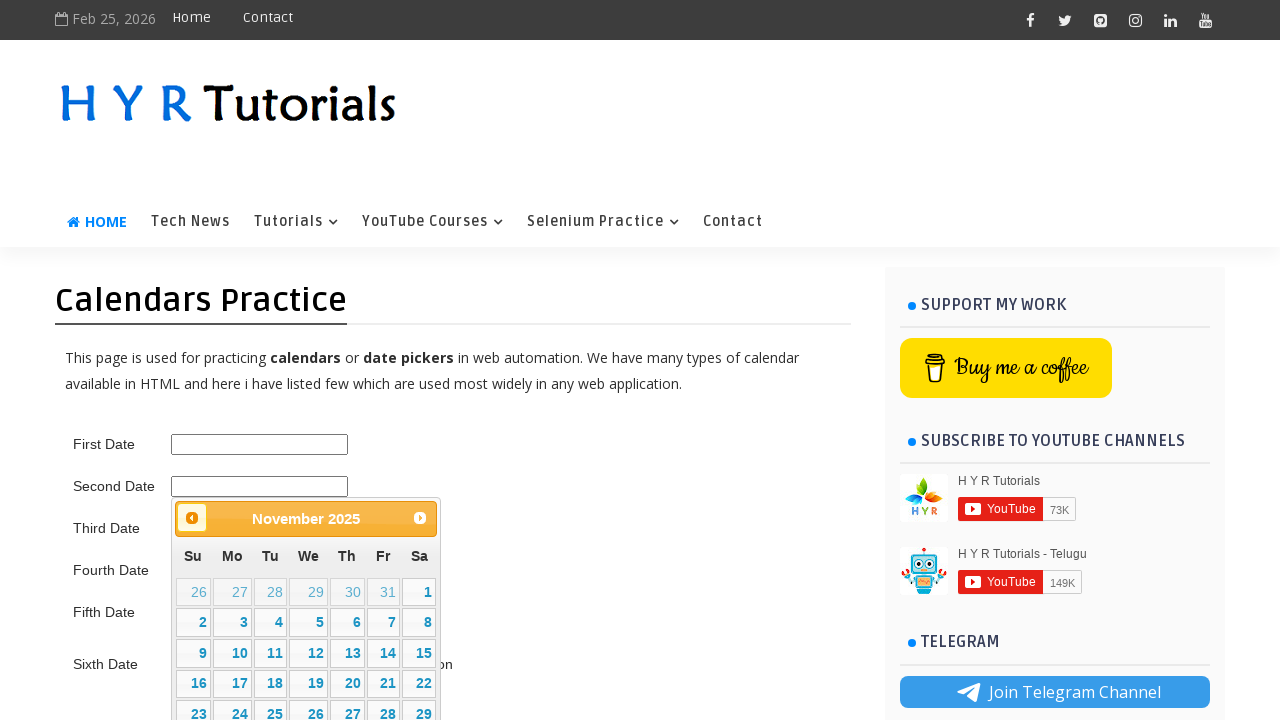

Updated calendar view to November 2025
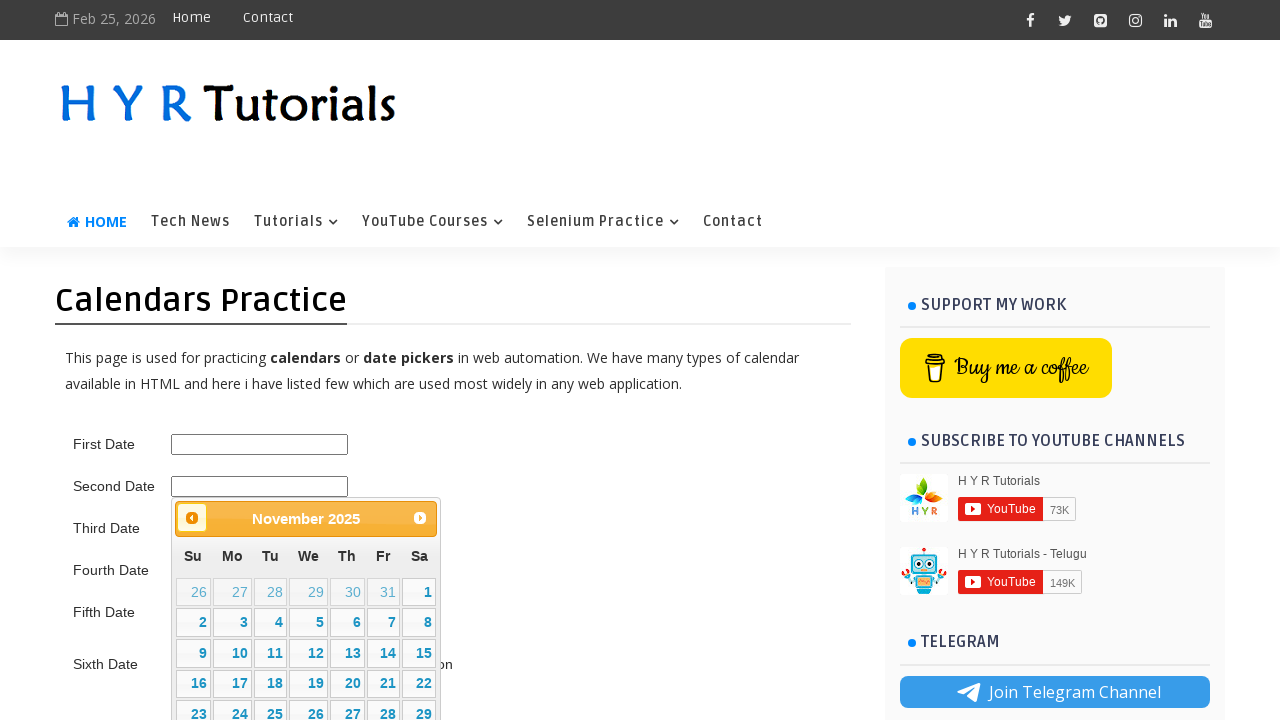

Clicked Previous button to navigate backward in calendar at (192, 518) on .ui-datepicker-prev
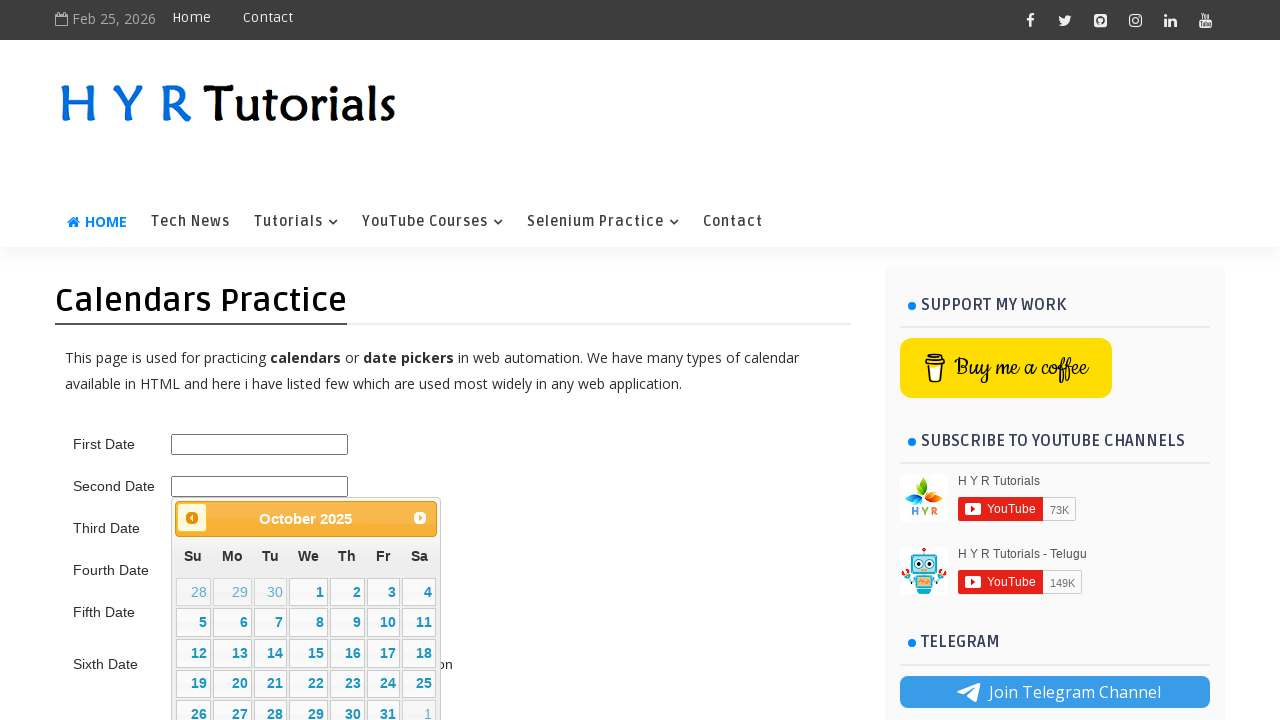

Updated calendar view to October 2025
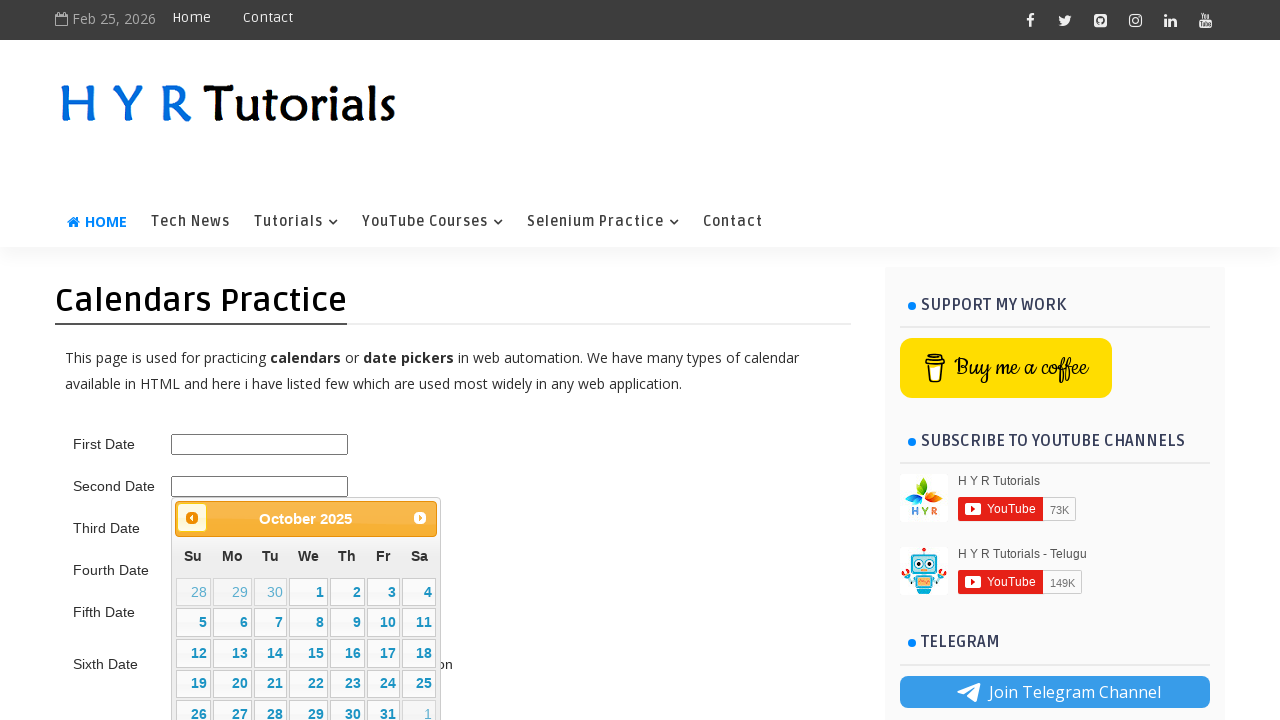

Clicked Previous button to navigate backward in calendar at (192, 518) on .ui-datepicker-prev
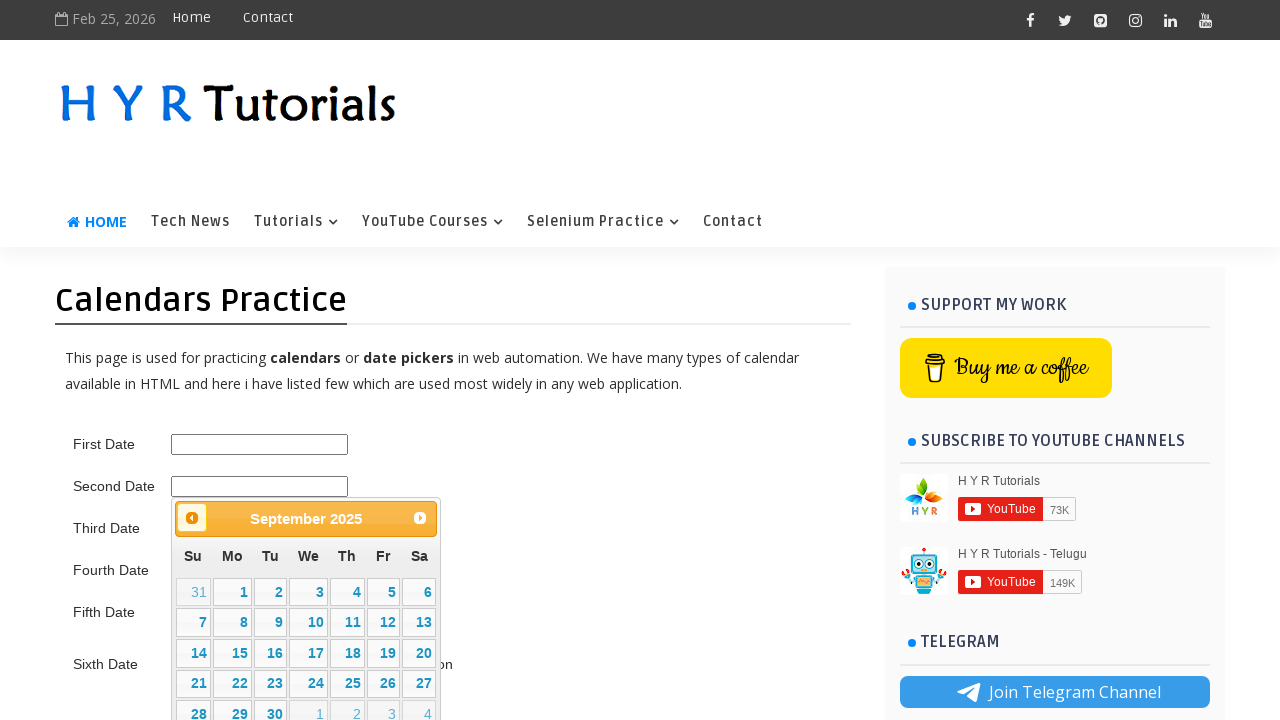

Updated calendar view to September 2025
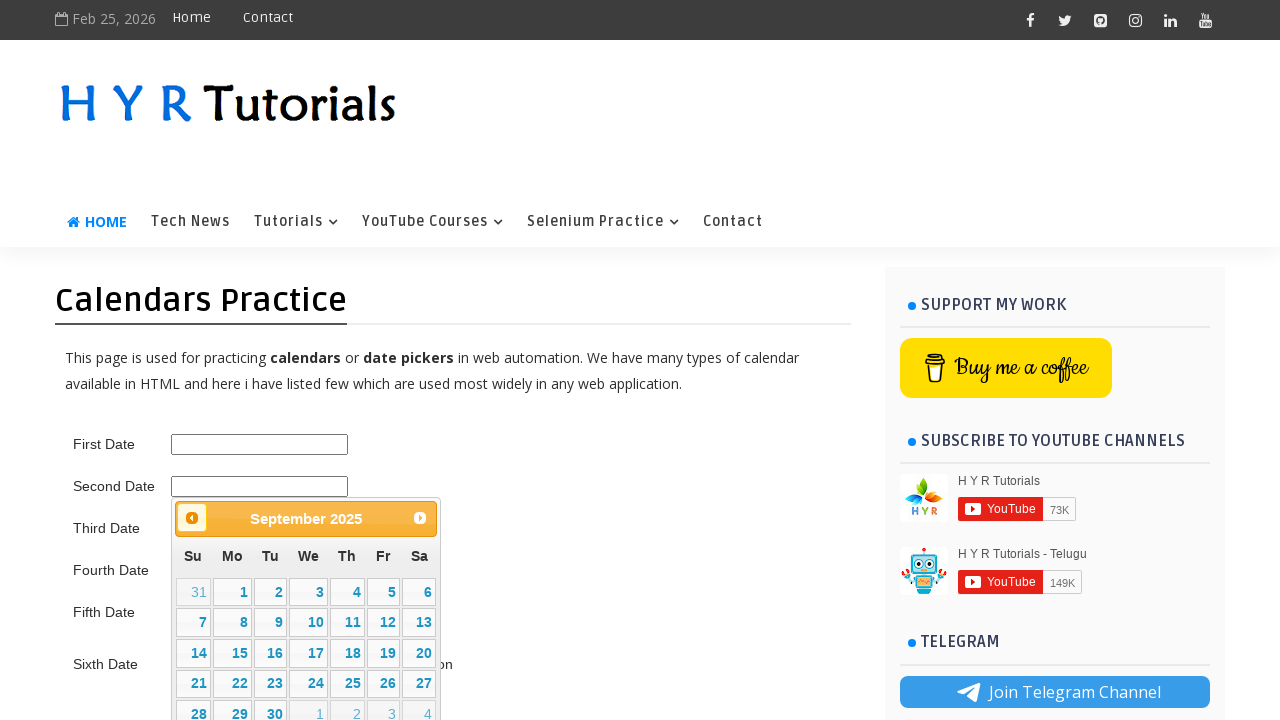

Clicked Previous button to navigate backward in calendar at (192, 518) on .ui-datepicker-prev
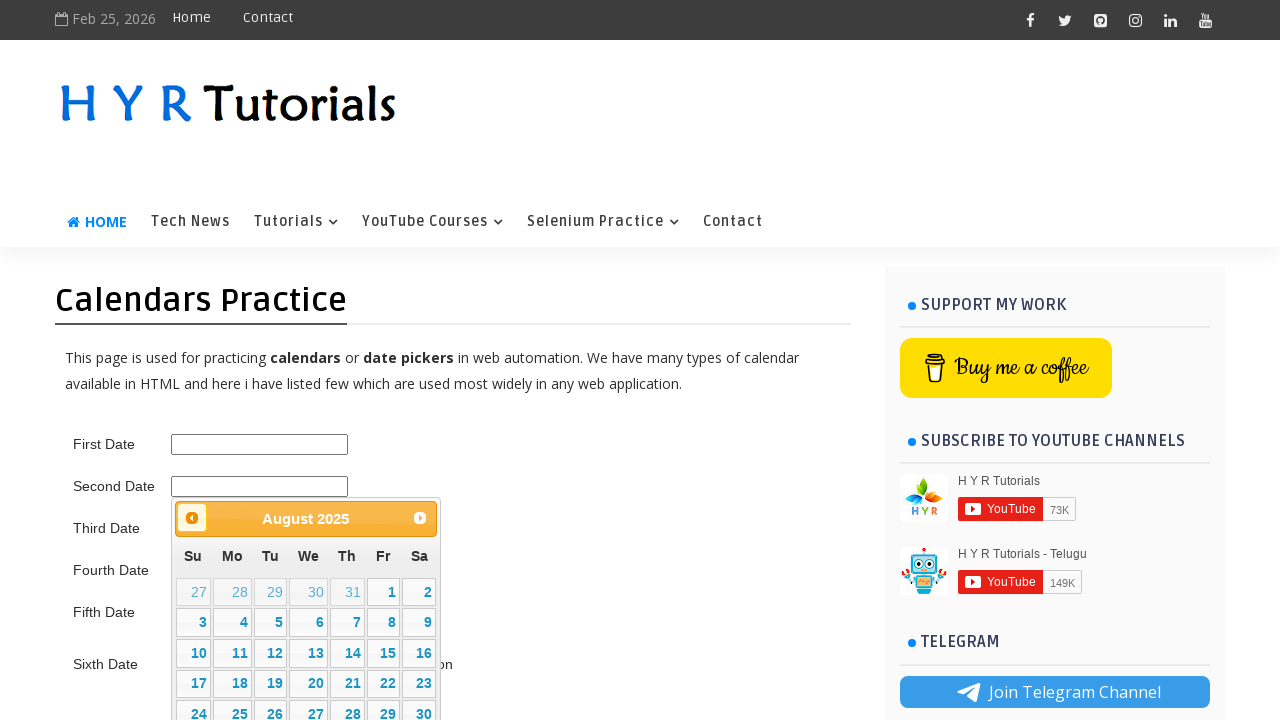

Updated calendar view to August 2025
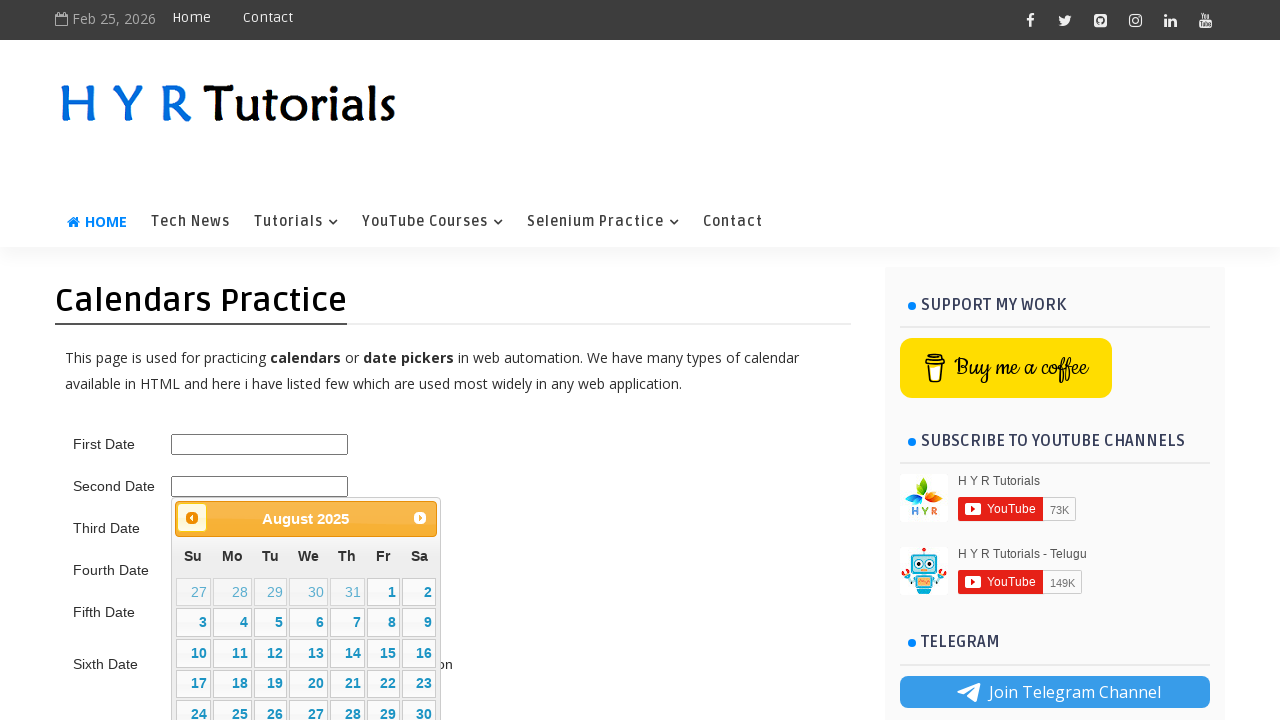

Clicked Previous button to navigate backward in calendar at (192, 518) on .ui-datepicker-prev
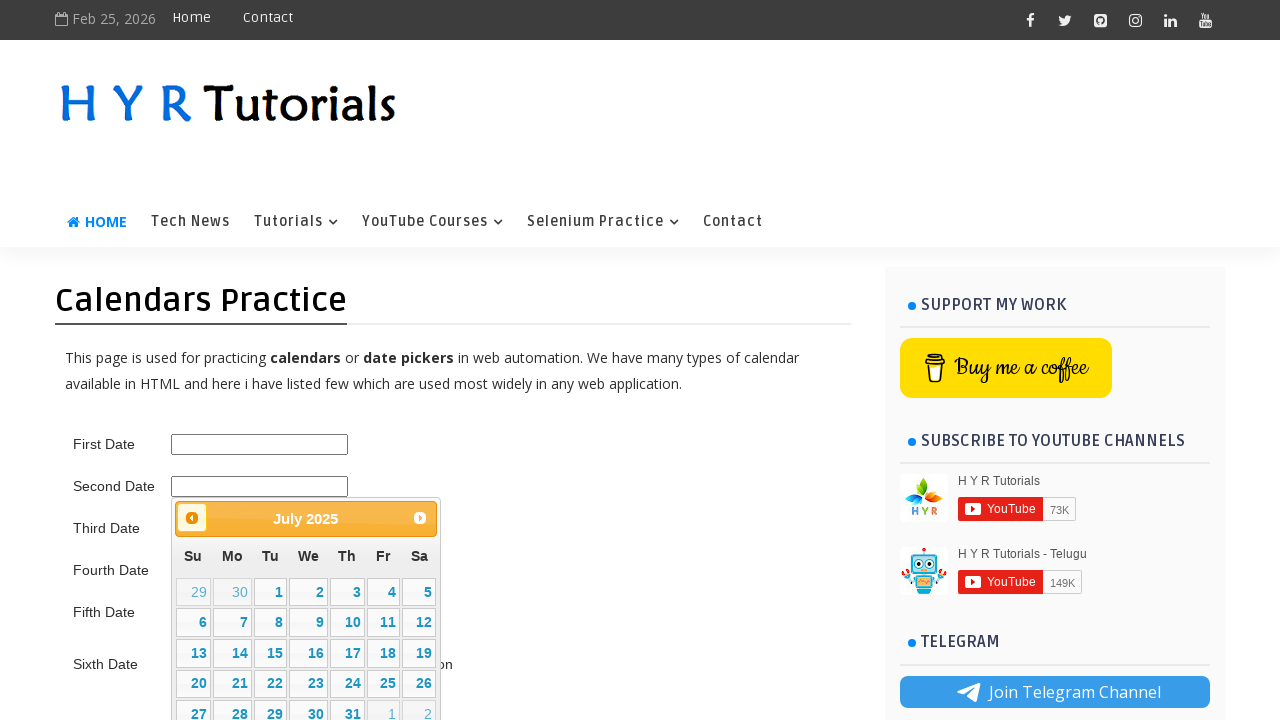

Updated calendar view to July 2025
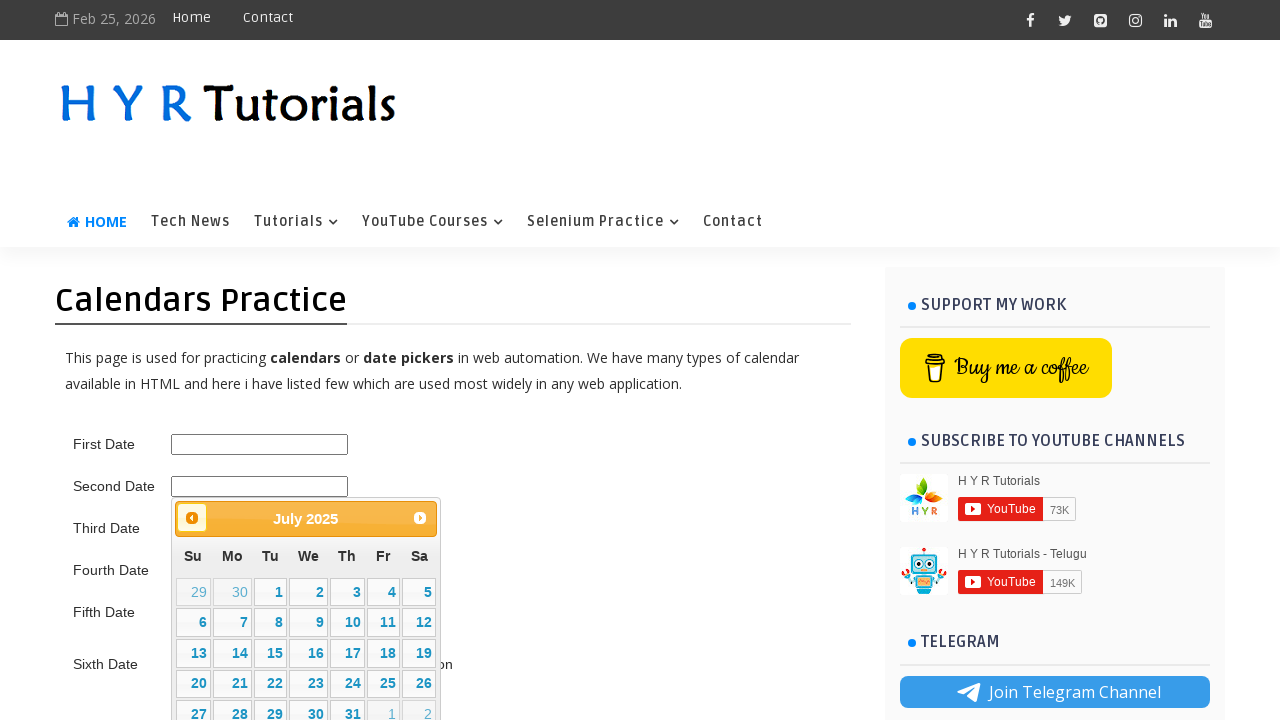

Clicked Previous button to navigate backward in calendar at (192, 518) on .ui-datepicker-prev
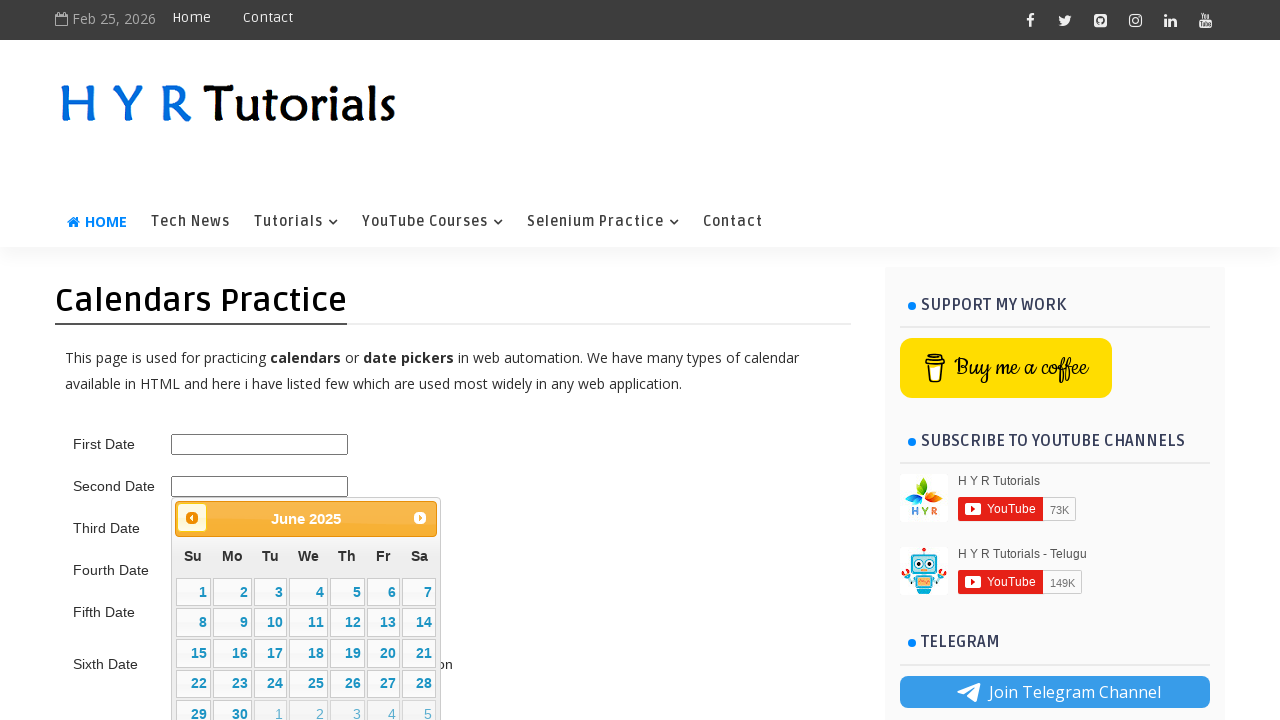

Updated calendar view to June 2025
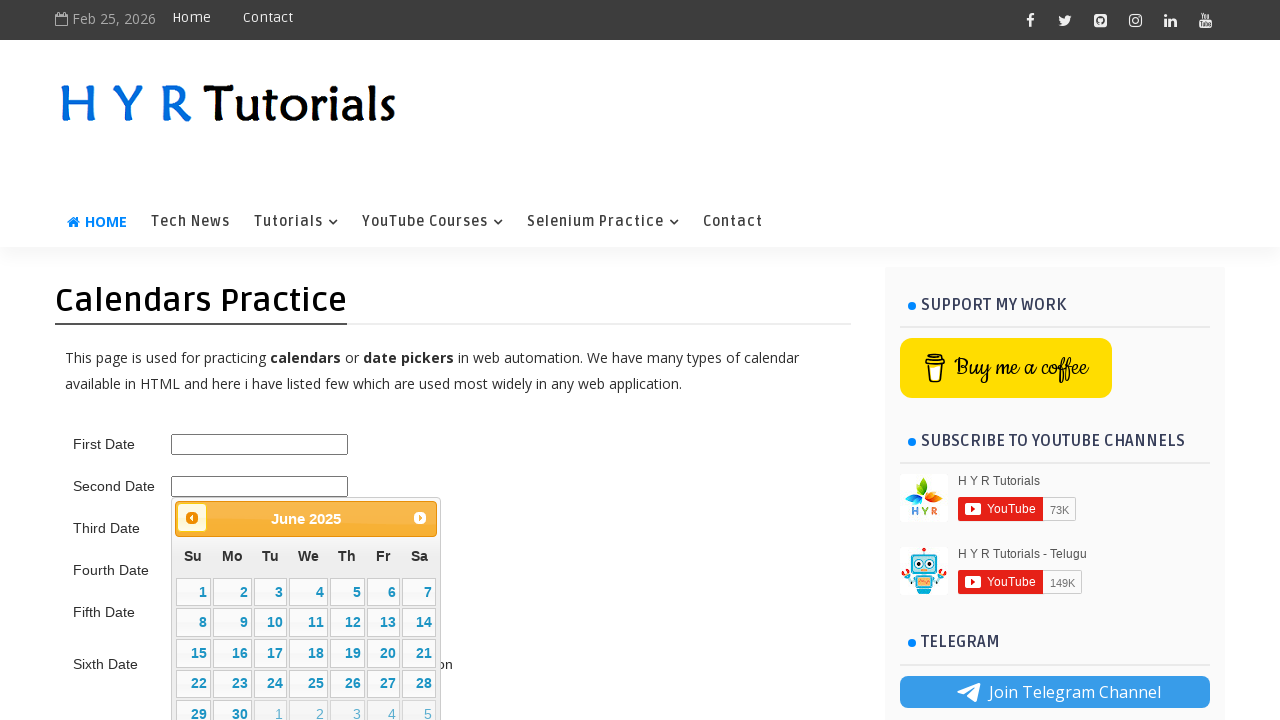

Clicked Previous button to navigate backward in calendar at (192, 518) on .ui-datepicker-prev
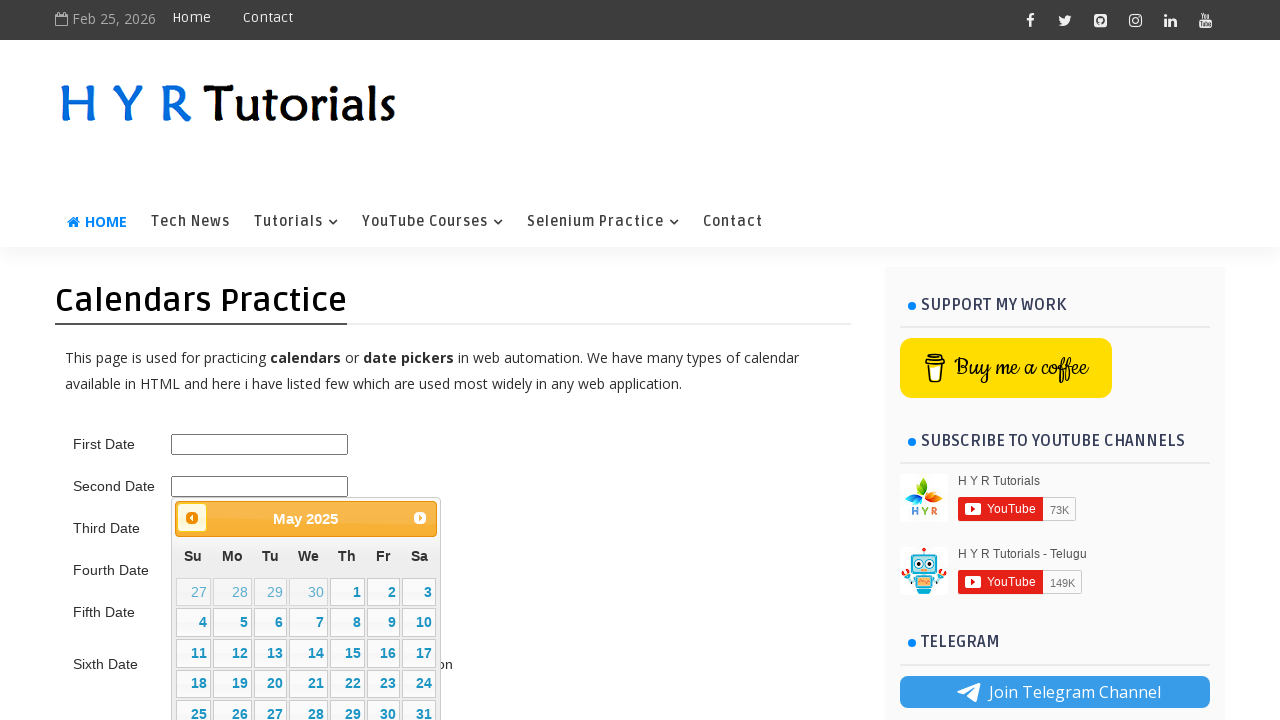

Updated calendar view to May 2025
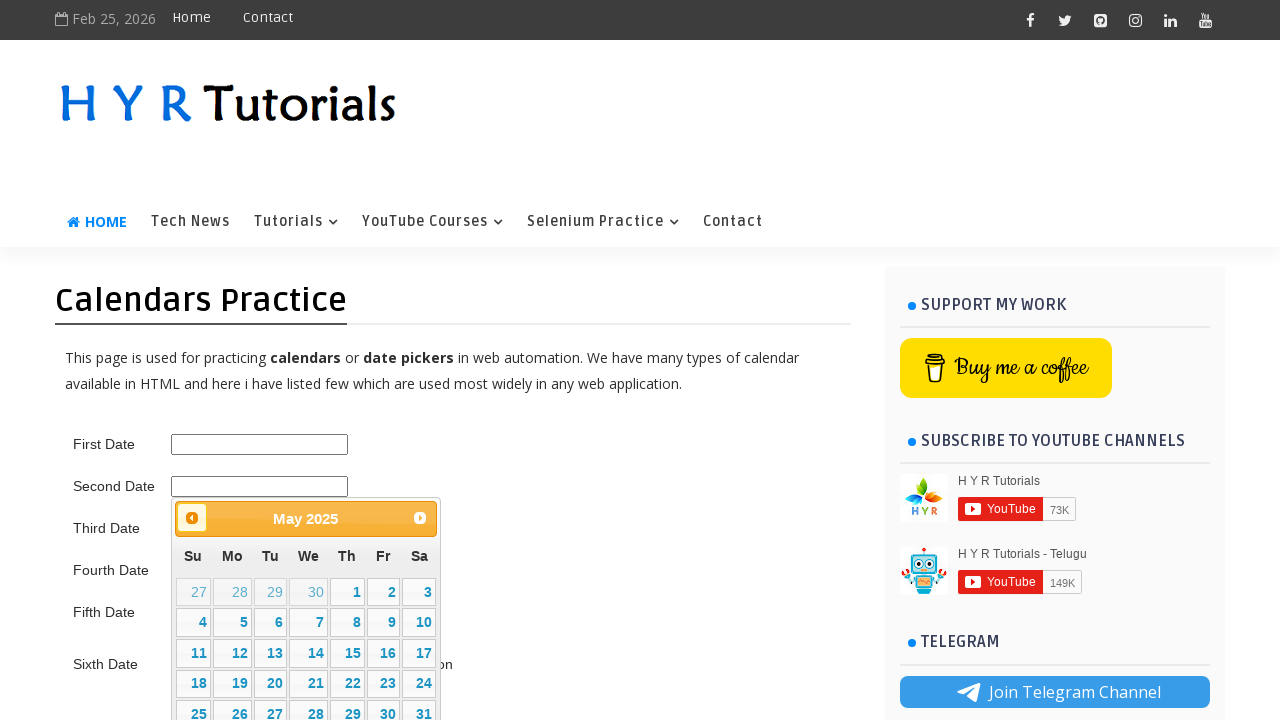

Clicked Previous button to navigate backward in calendar at (192, 518) on .ui-datepicker-prev
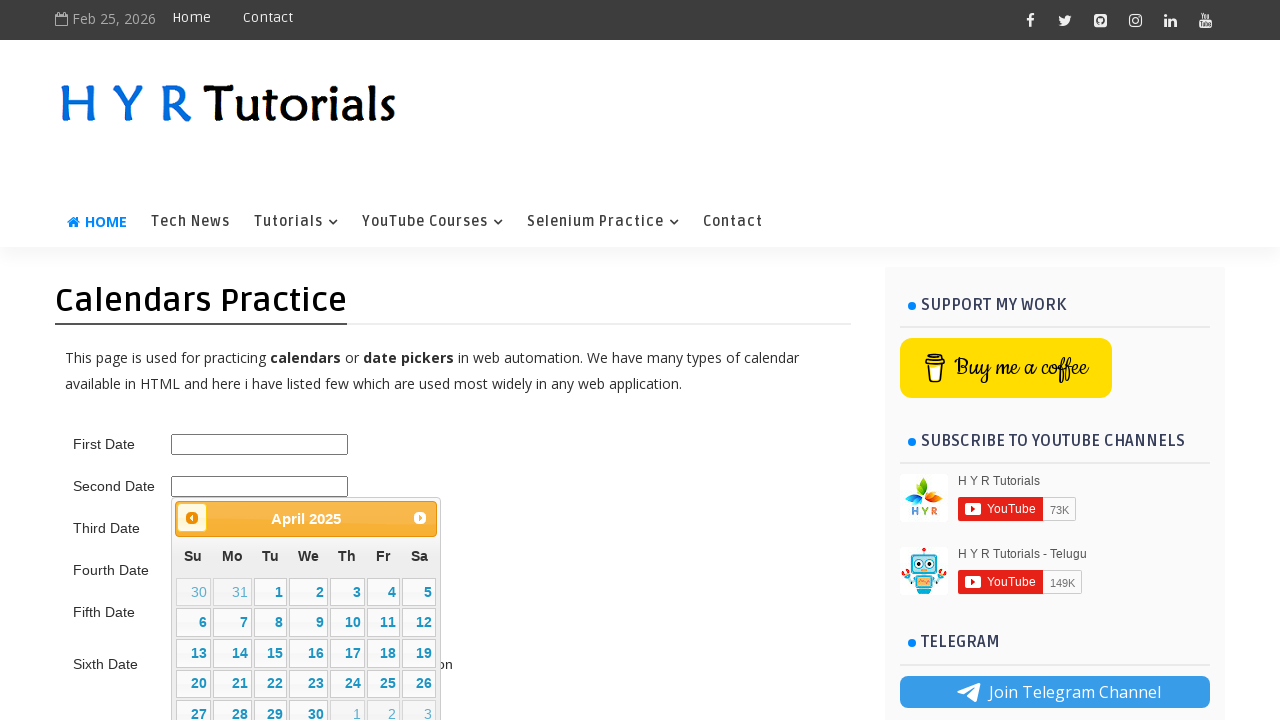

Updated calendar view to April 2025
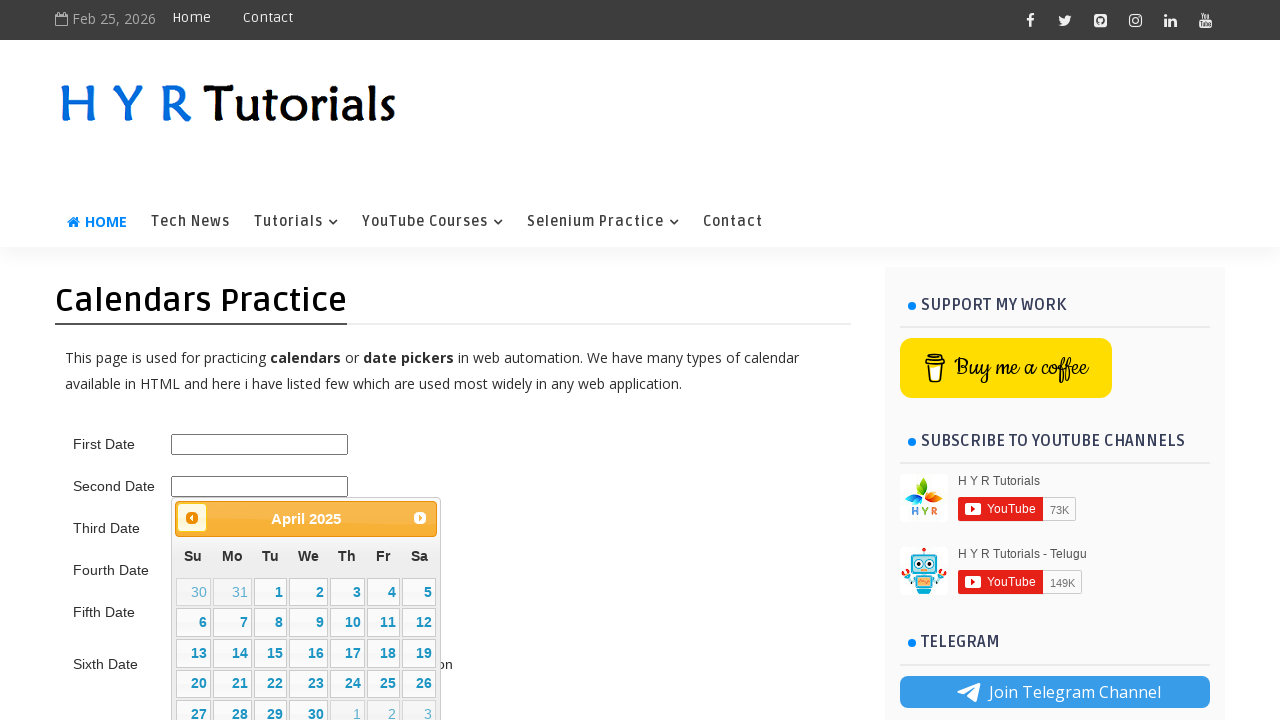

Clicked Previous button to navigate backward in calendar at (192, 518) on .ui-datepicker-prev
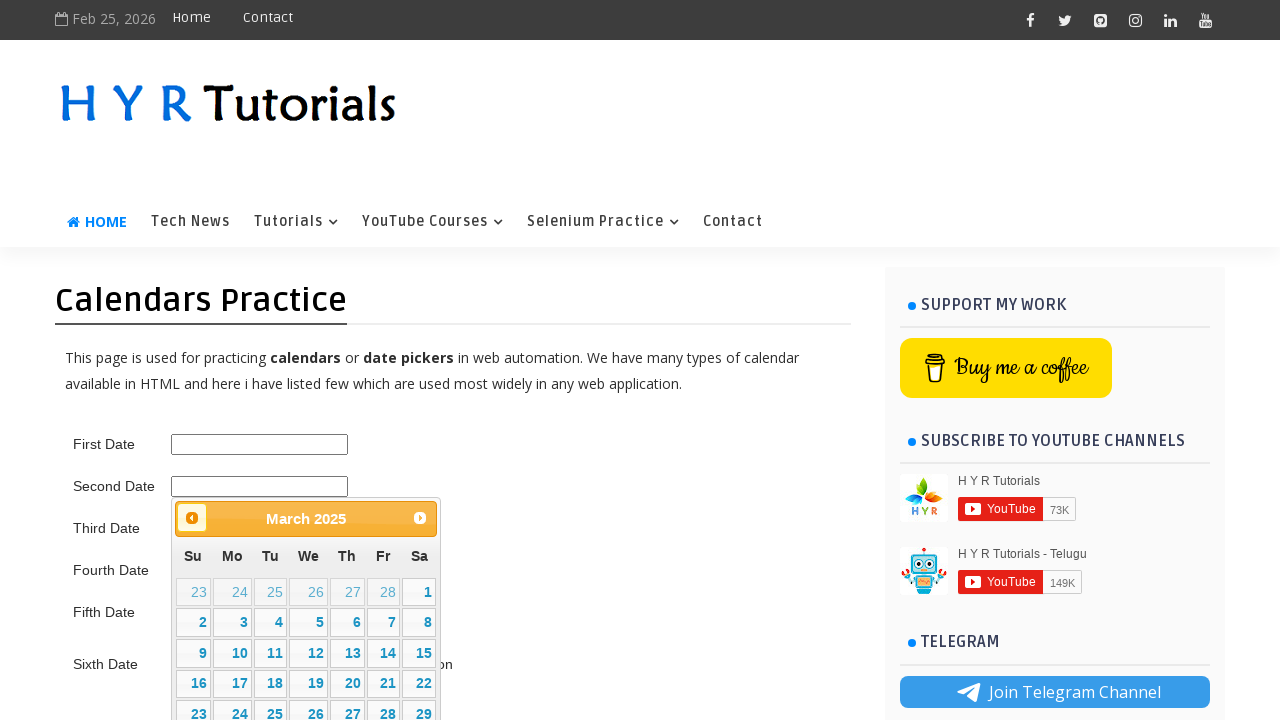

Updated calendar view to March 2025
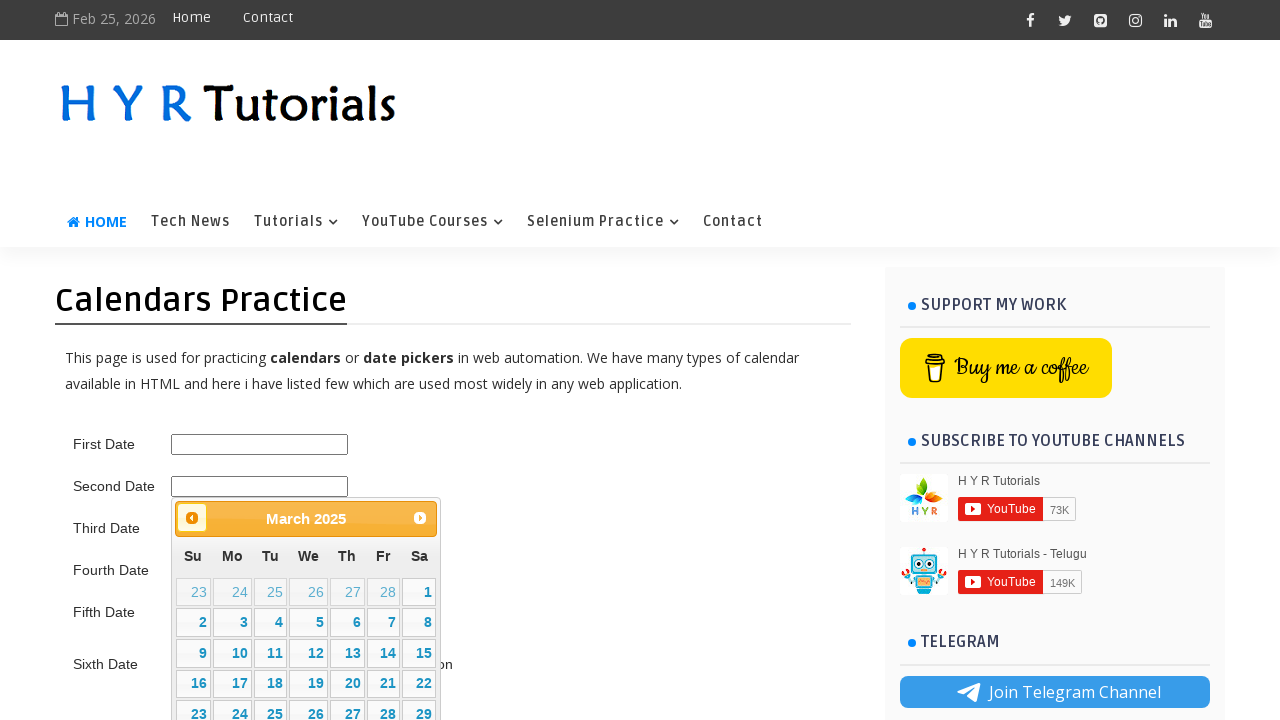

Clicked Previous button to navigate backward in calendar at (192, 518) on .ui-datepicker-prev
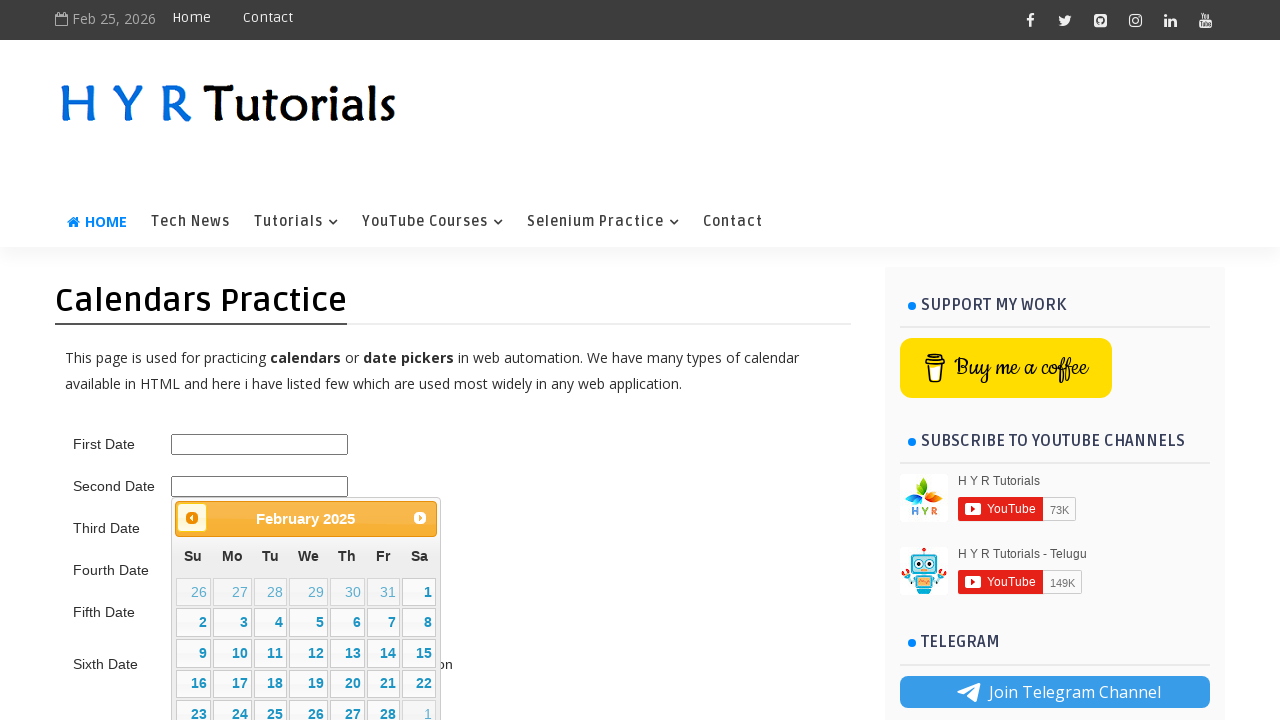

Updated calendar view to February 2025
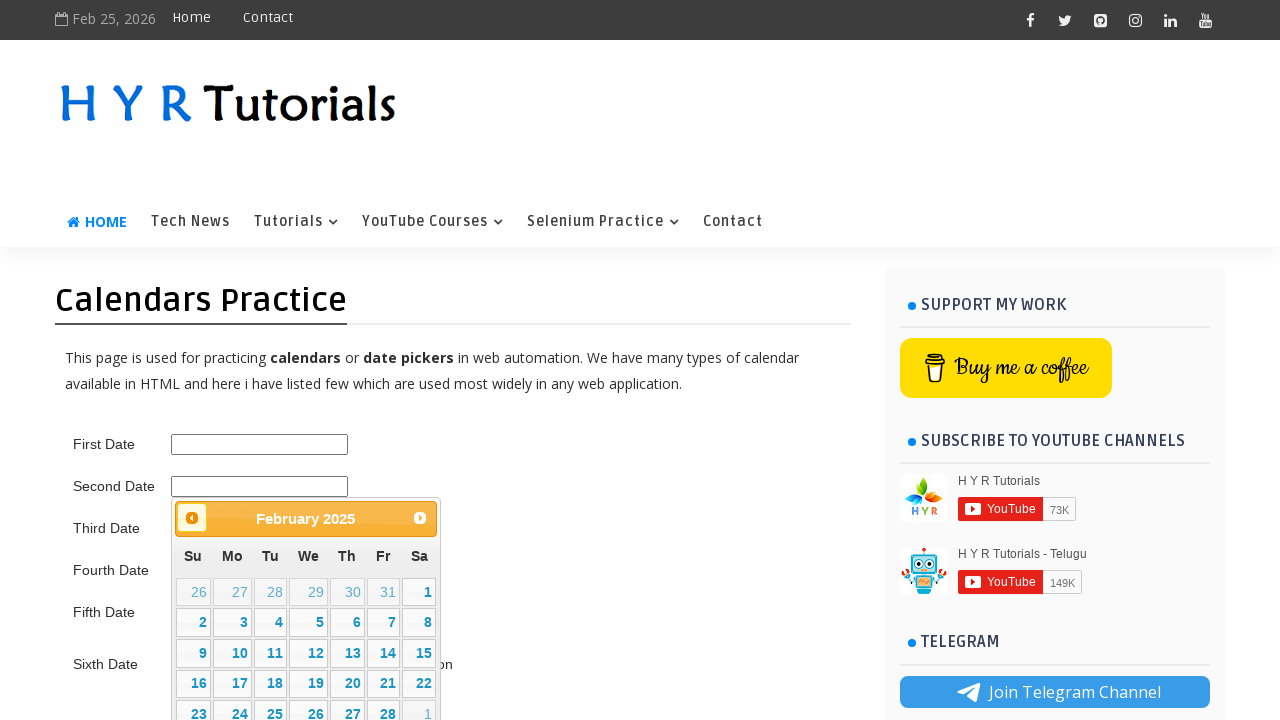

Clicked Previous button to navigate backward in calendar at (192, 518) on .ui-datepicker-prev
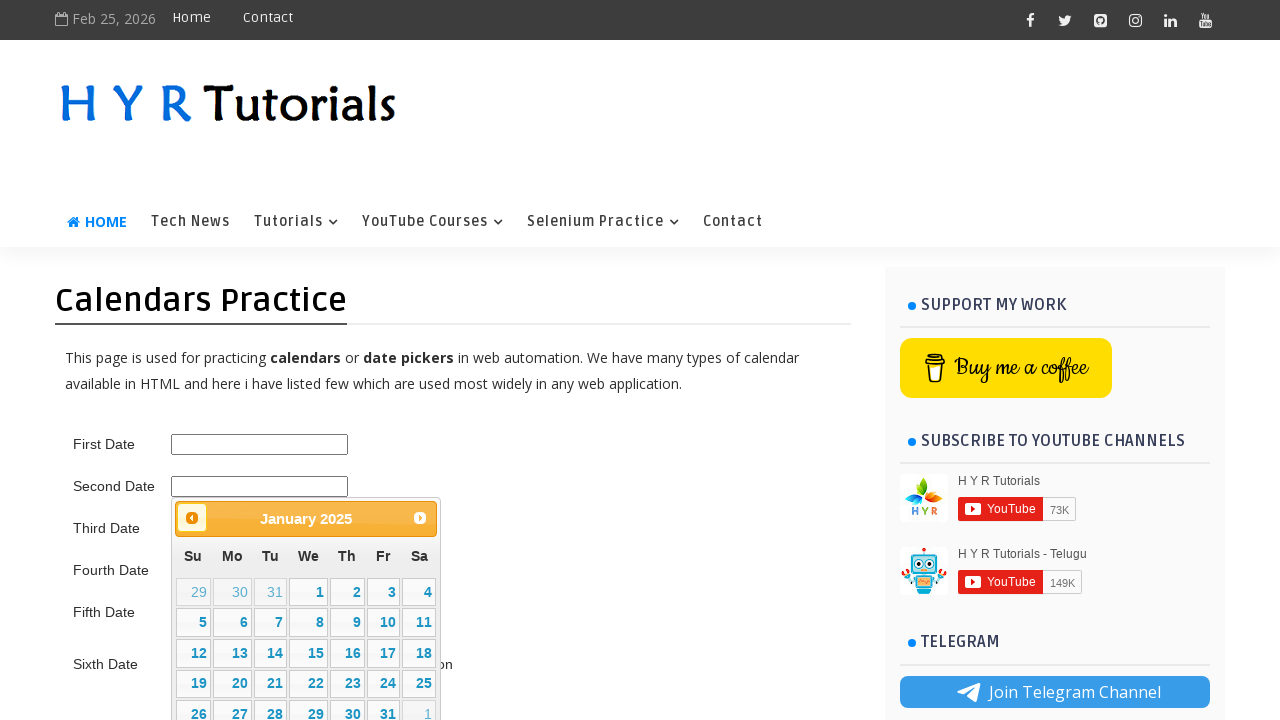

Updated calendar view to January 2025
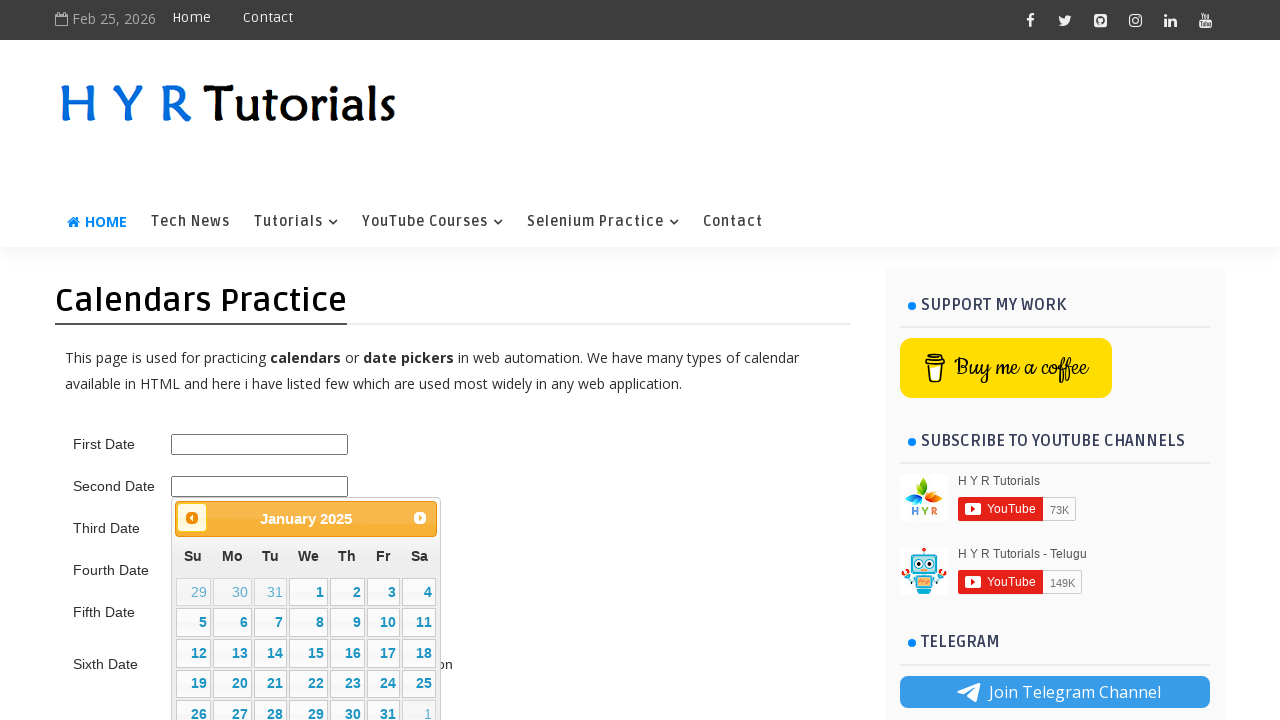

Clicked Previous button to navigate backward in calendar at (192, 518) on .ui-datepicker-prev
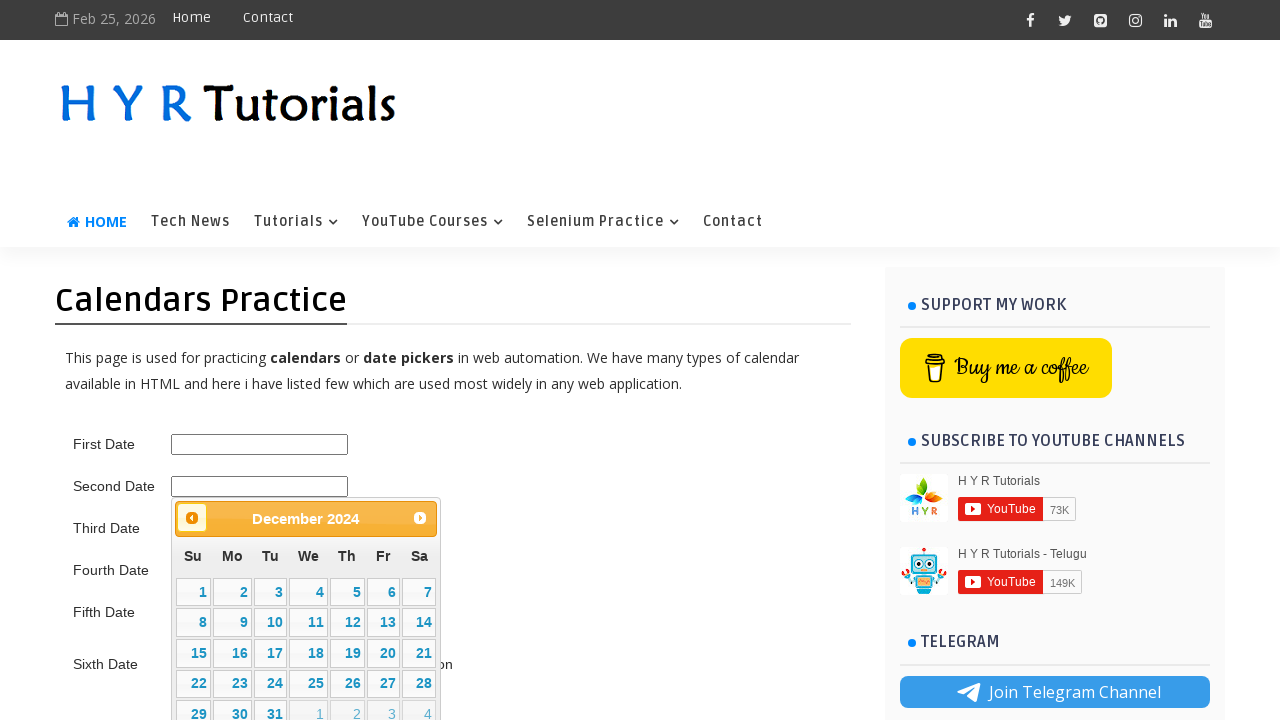

Updated calendar view to December 2024
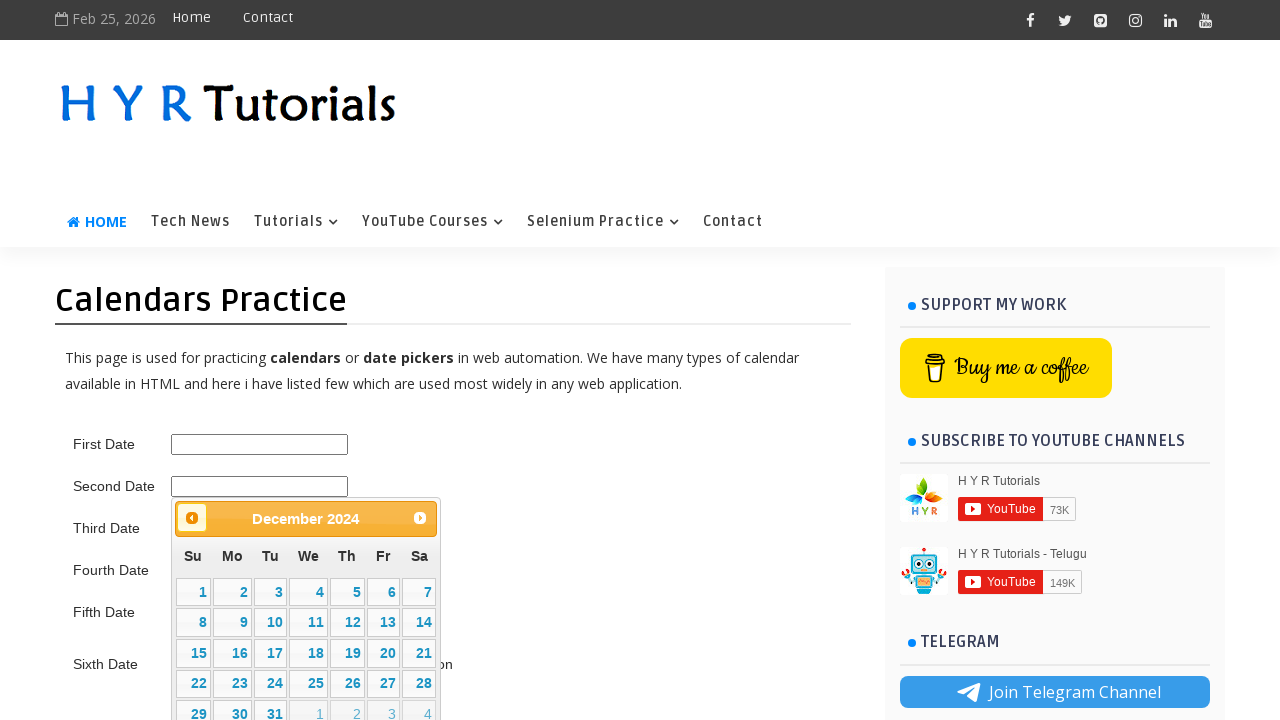

Clicked Previous button to navigate backward in calendar at (192, 518) on .ui-datepicker-prev
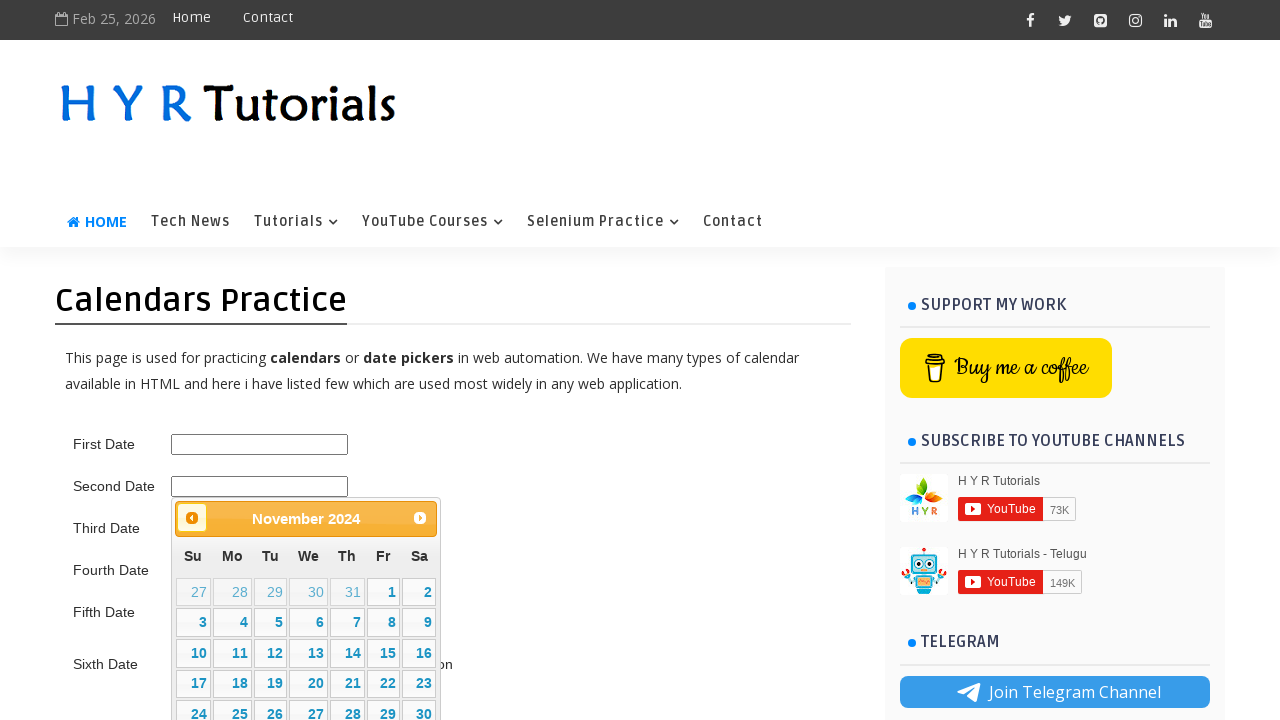

Updated calendar view to November 2024
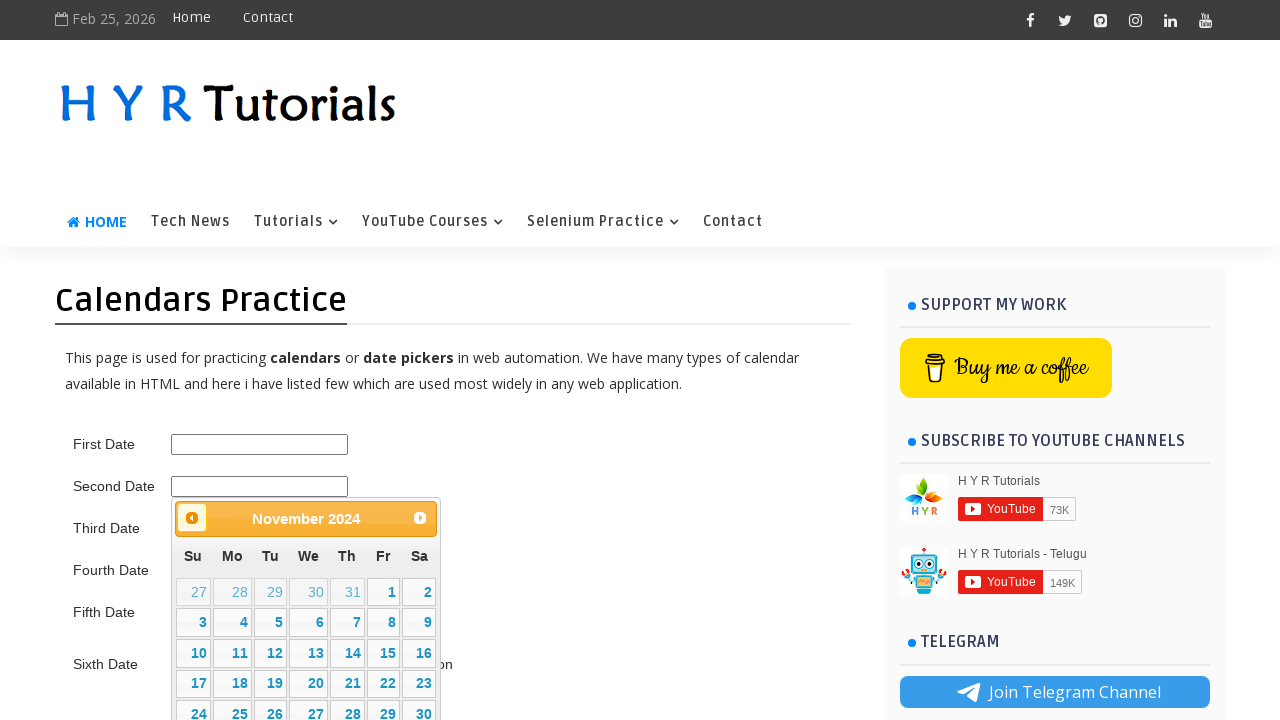

Clicked Previous button to navigate backward in calendar at (192, 518) on .ui-datepicker-prev
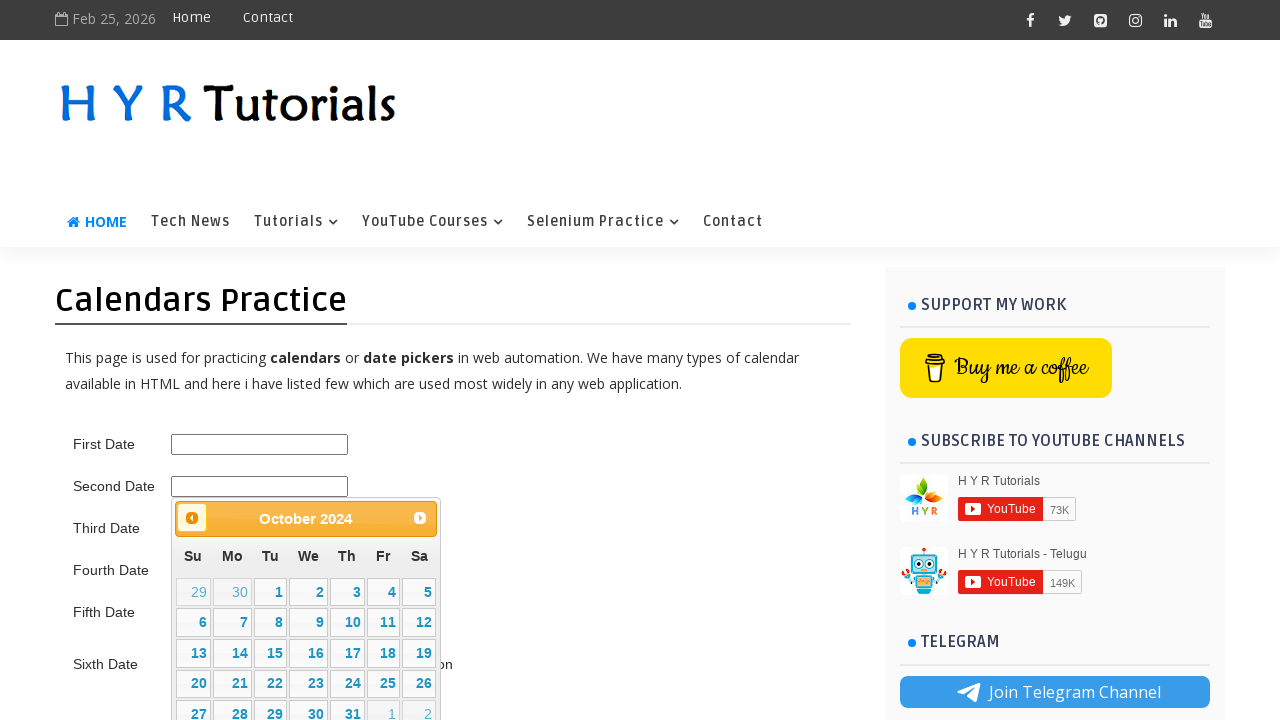

Updated calendar view to October 2024
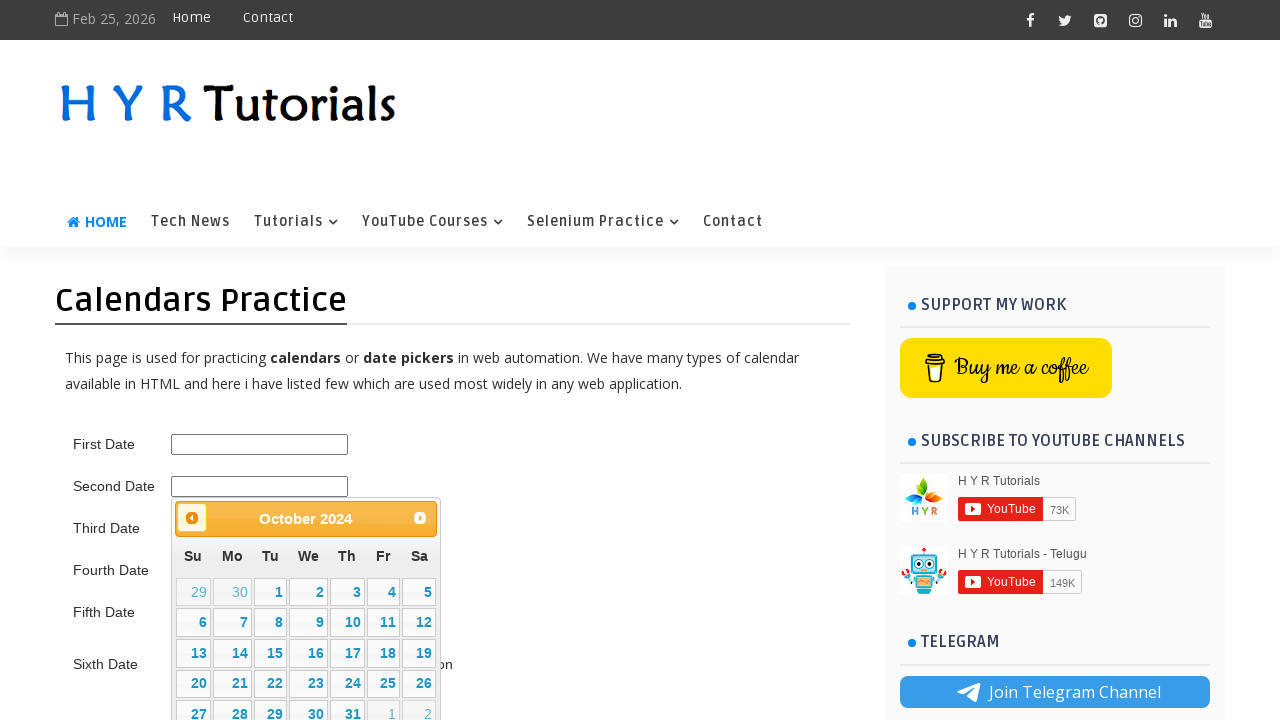

Clicked Previous button to navigate backward in calendar at (192, 518) on .ui-datepicker-prev
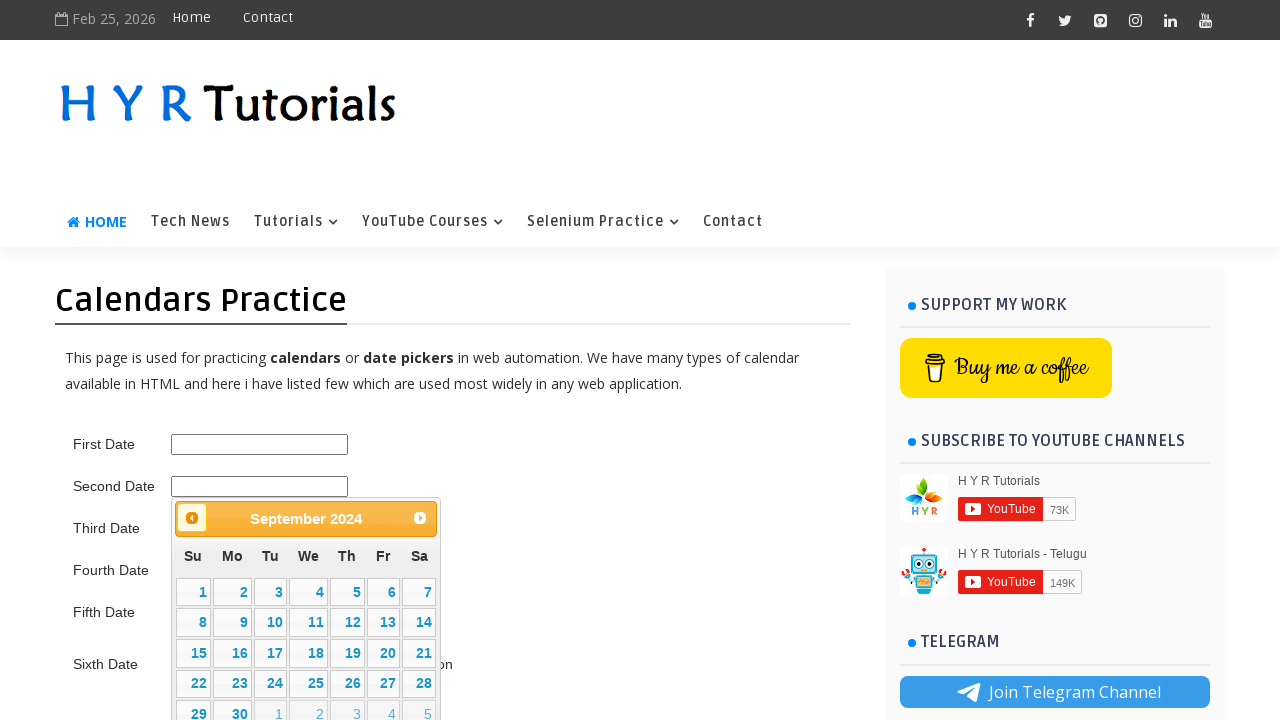

Updated calendar view to September 2024
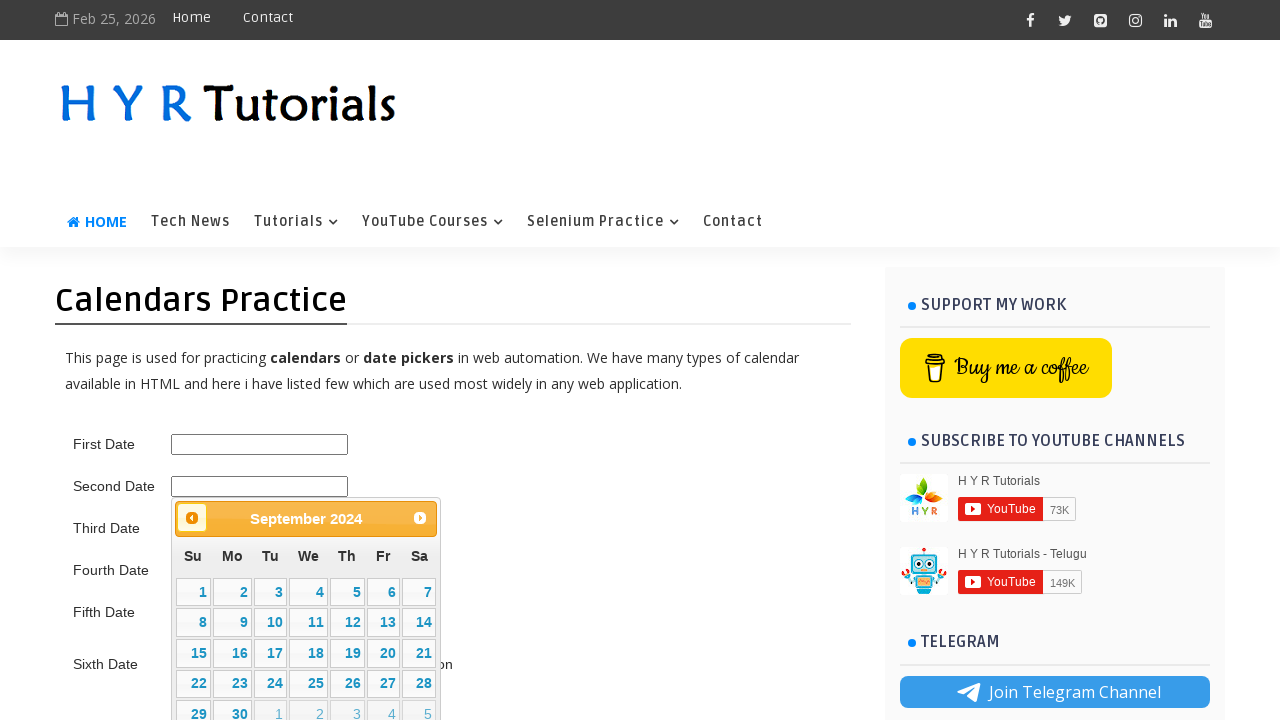

Clicked Previous button to navigate backward in calendar at (192, 518) on .ui-datepicker-prev
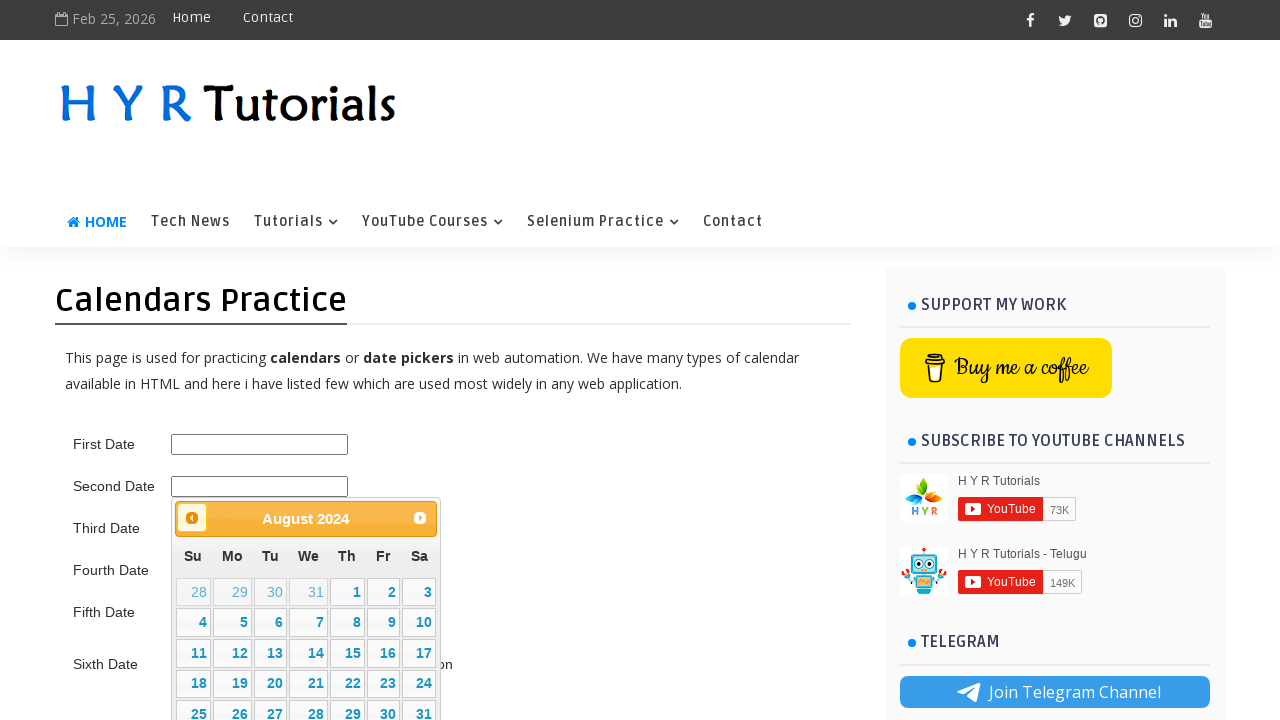

Updated calendar view to August 2024
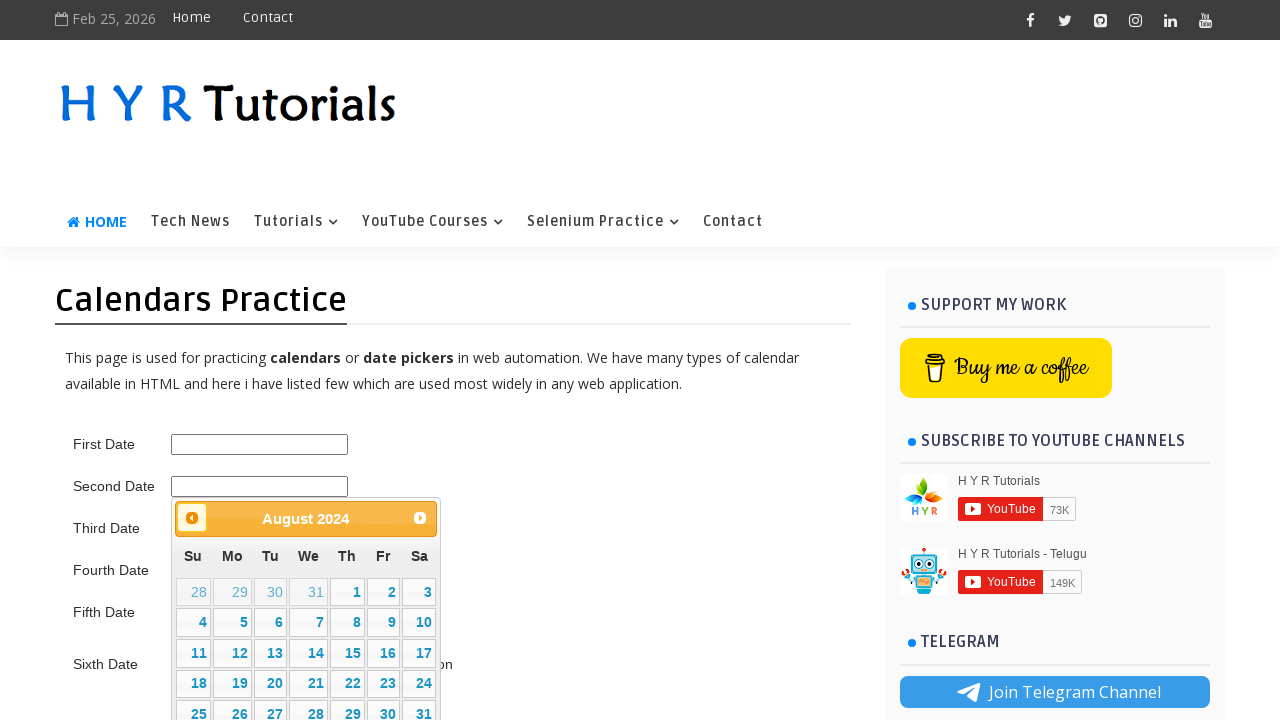

Clicked Previous button to navigate backward in calendar at (192, 518) on .ui-datepicker-prev
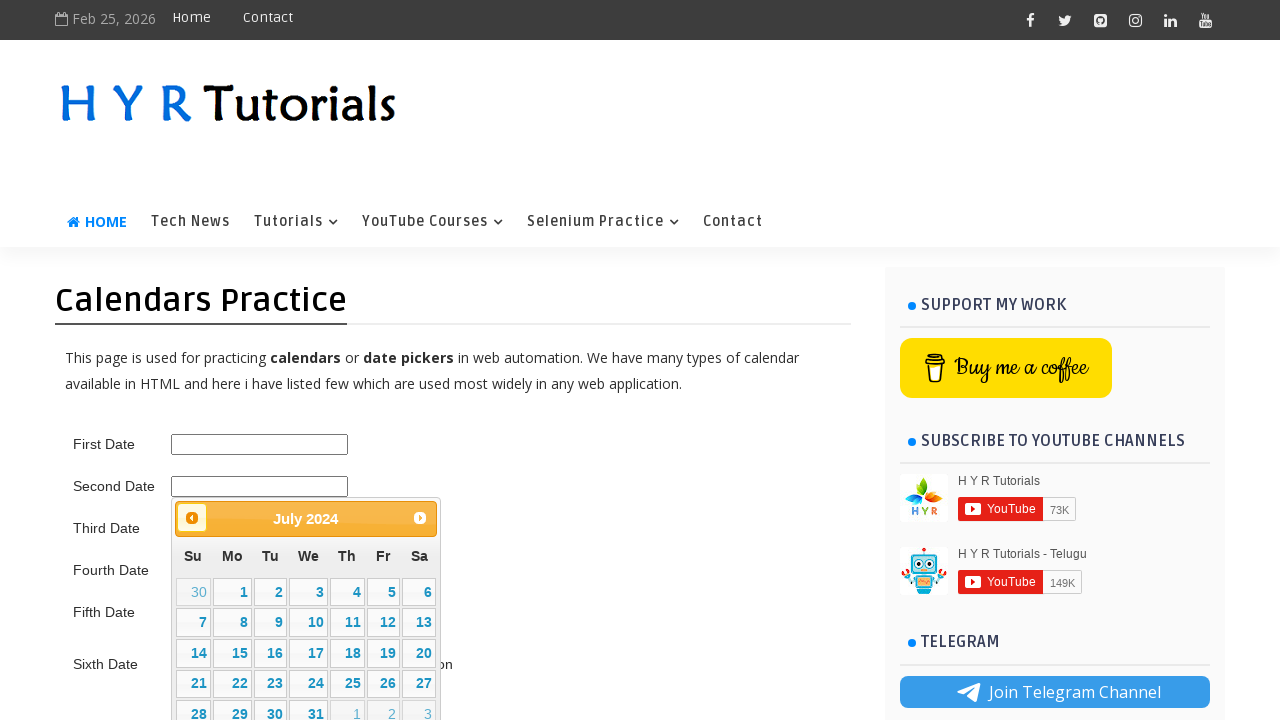

Updated calendar view to July 2024
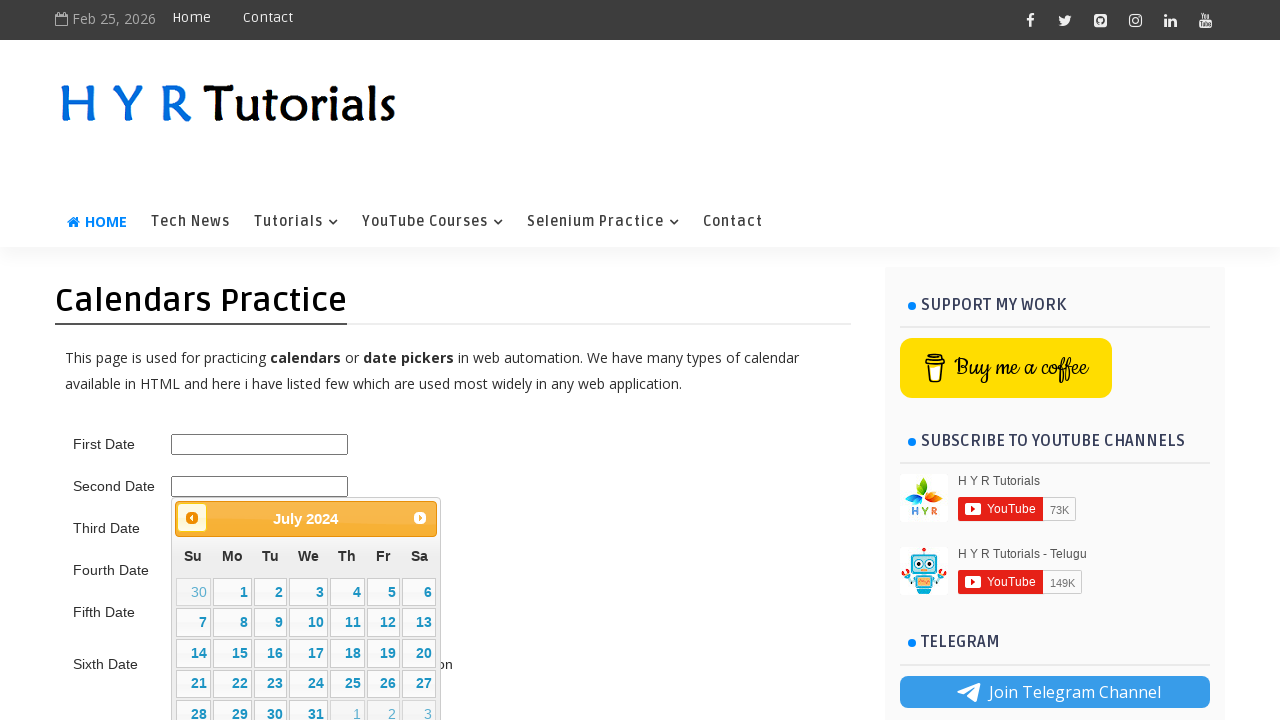

Clicked Previous button to navigate backward in calendar at (192, 518) on .ui-datepicker-prev
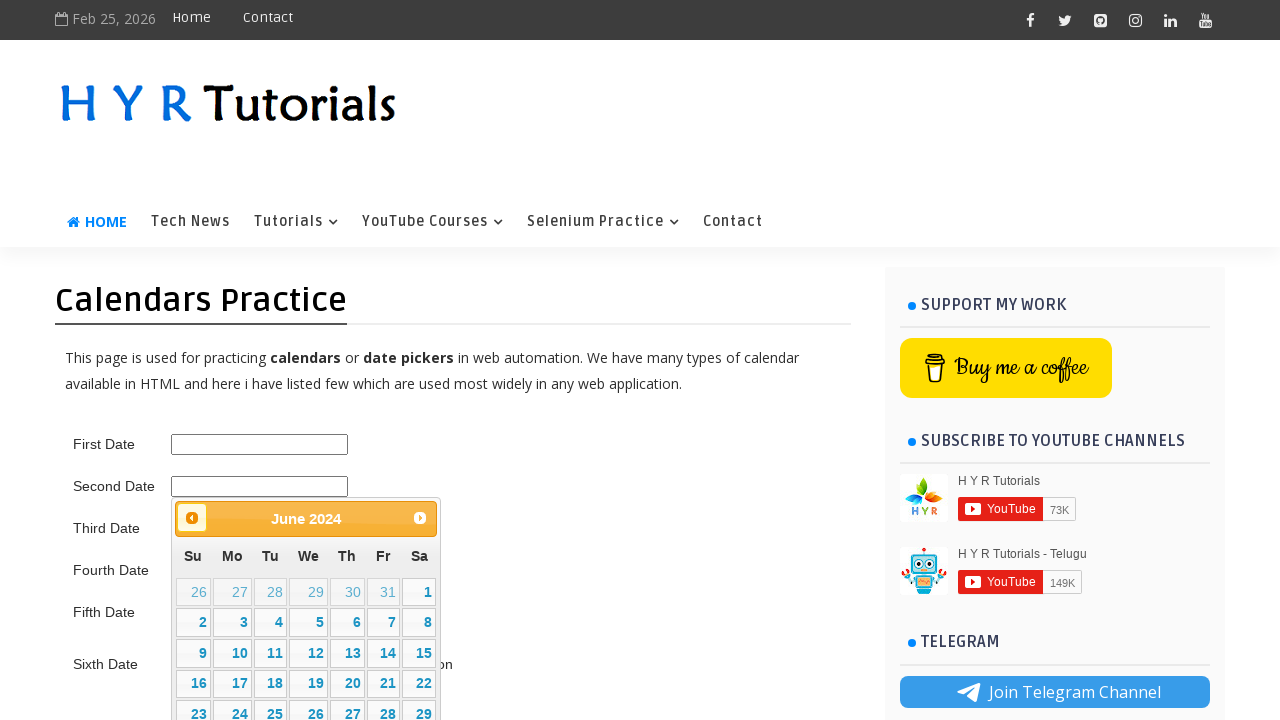

Updated calendar view to June 2024
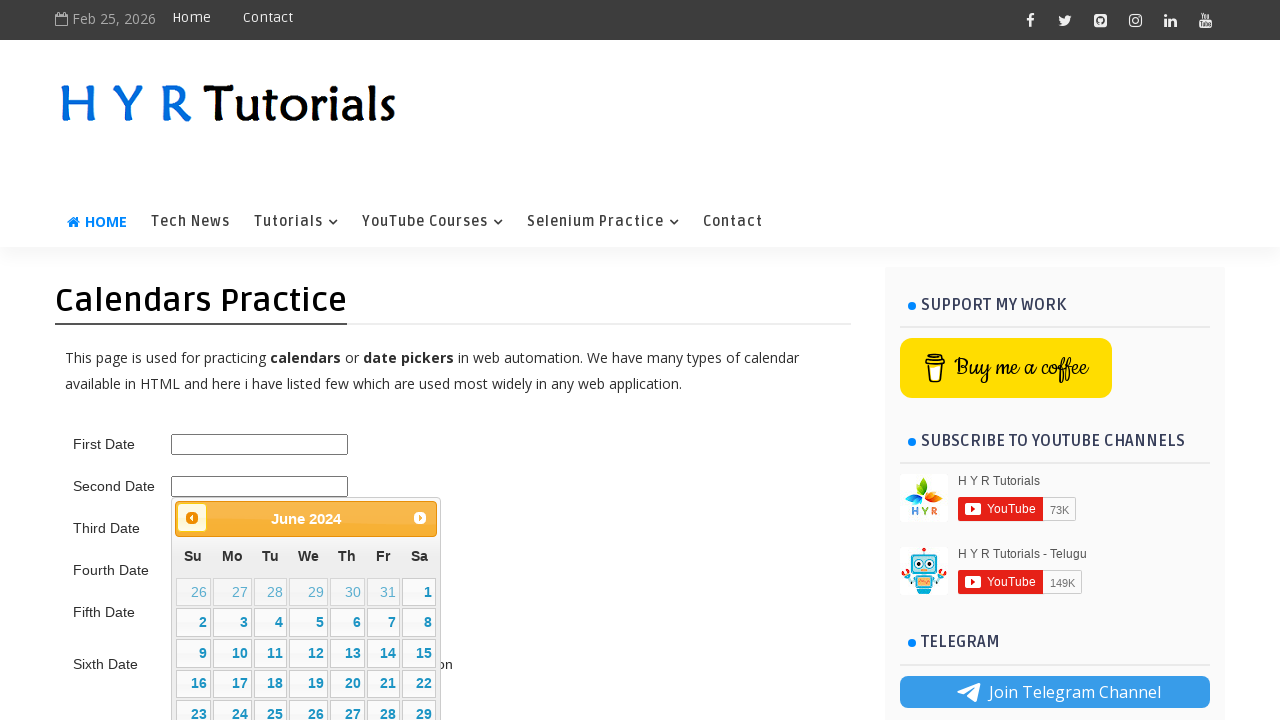

Clicked Previous button to navigate backward in calendar at (192, 518) on .ui-datepicker-prev
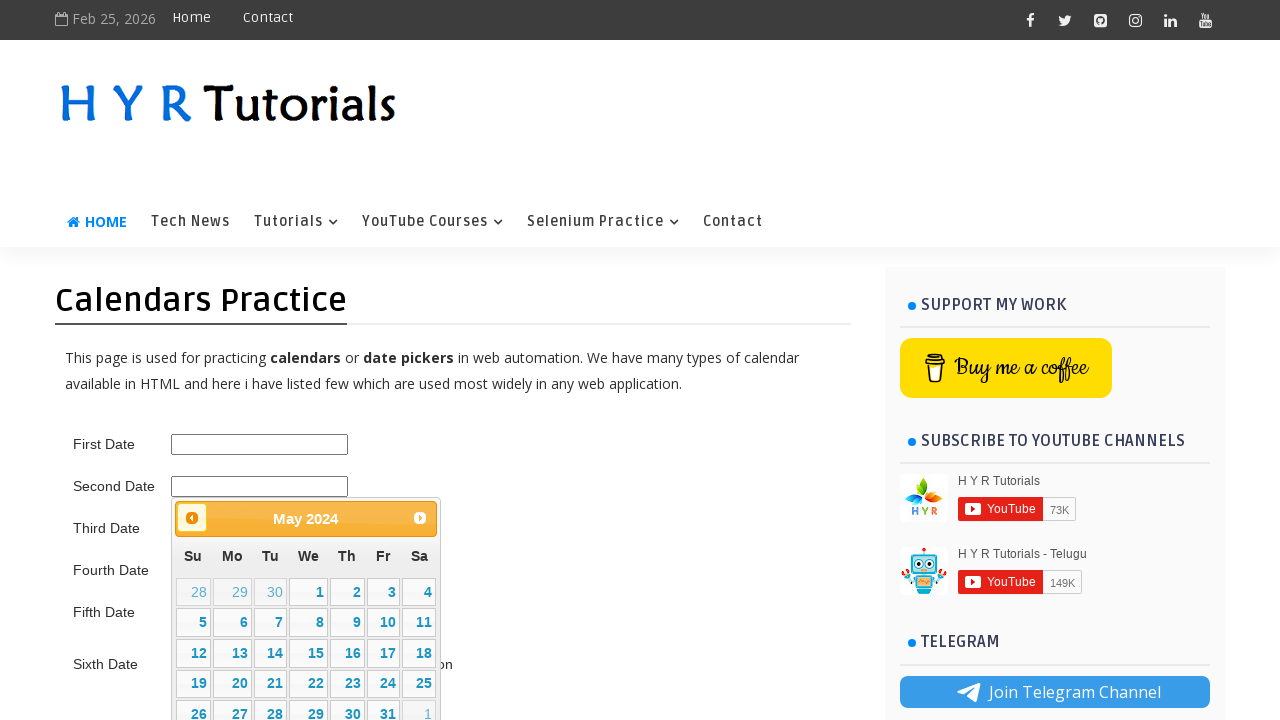

Updated calendar view to May 2024
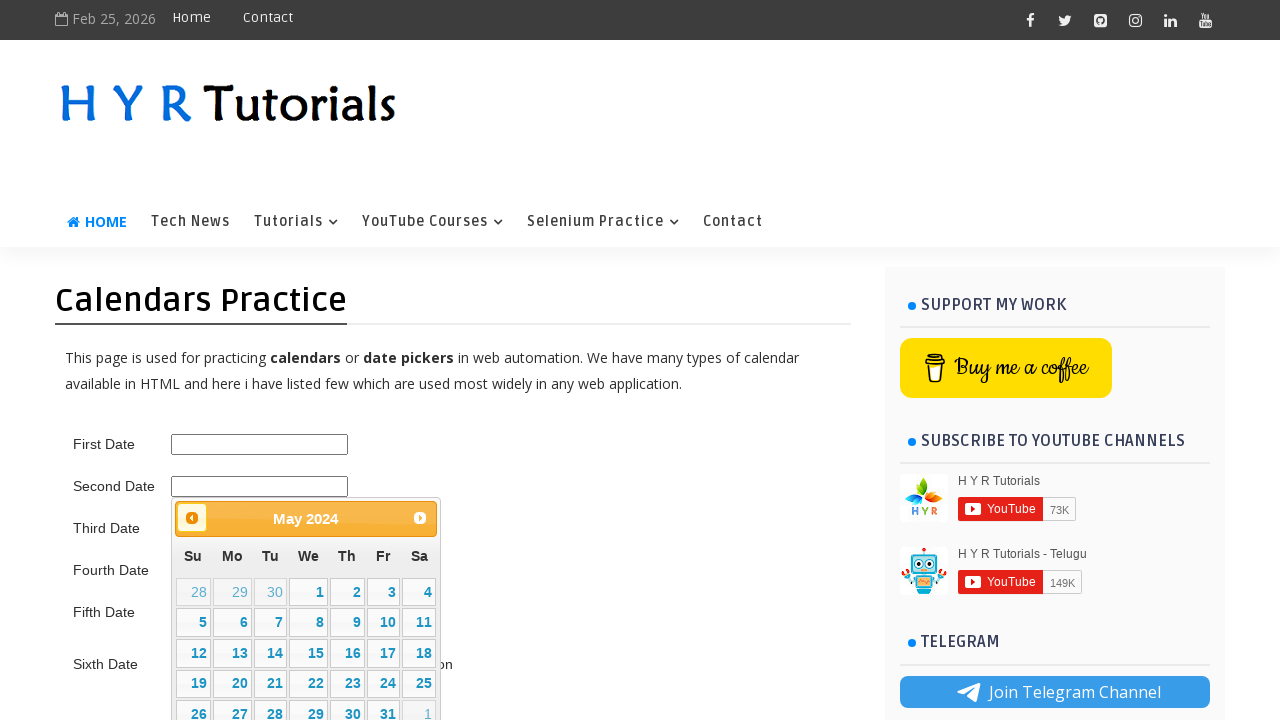

Clicked Previous button to navigate backward in calendar at (192, 518) on .ui-datepicker-prev
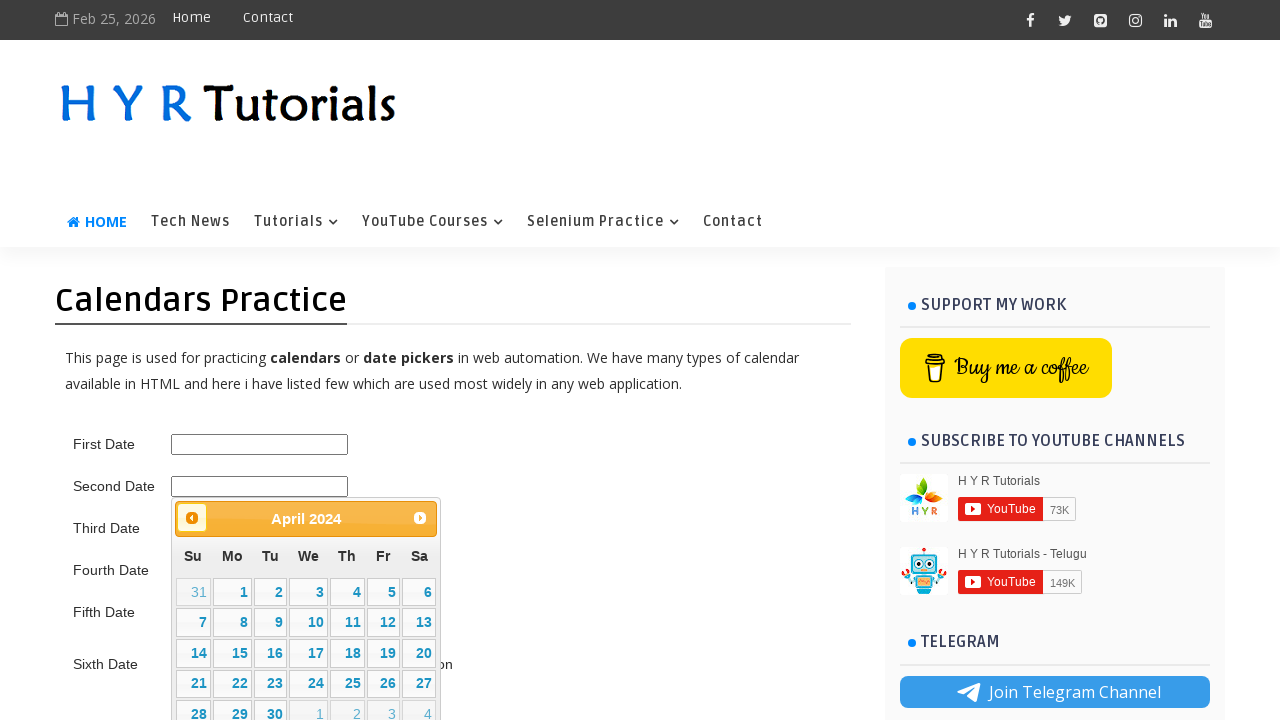

Updated calendar view to April 2024
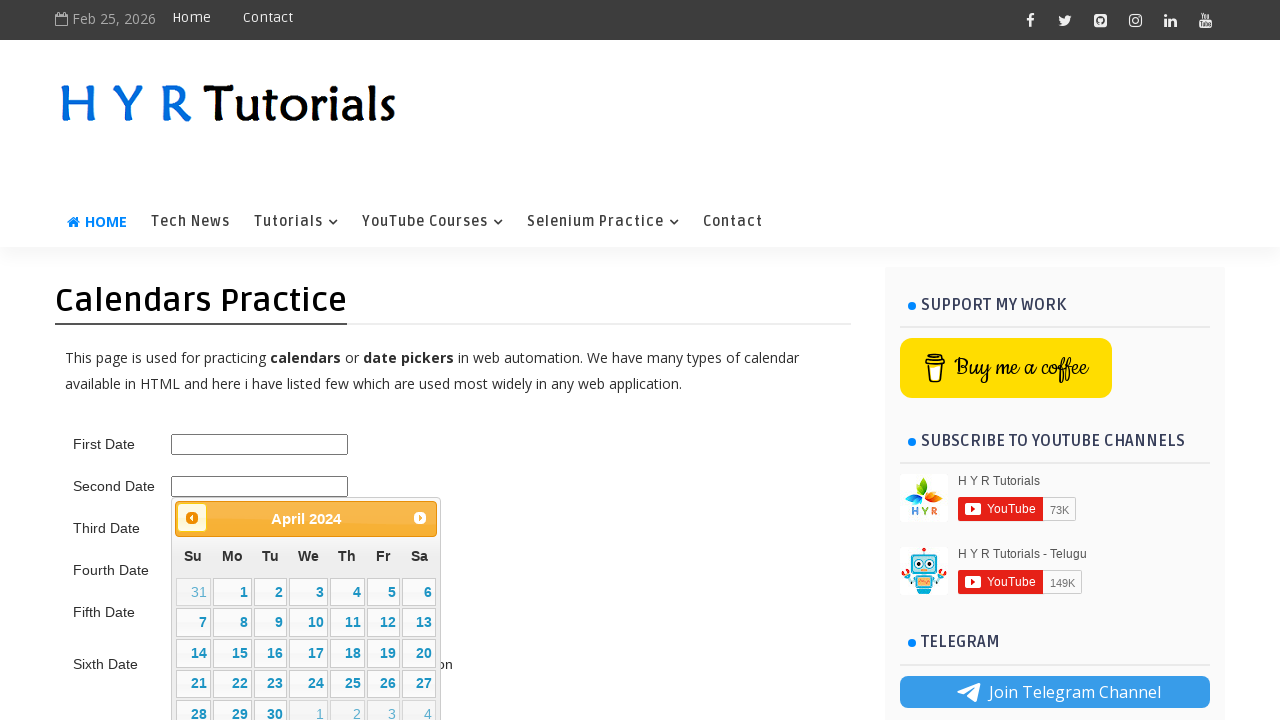

Clicked Previous button to navigate backward in calendar at (192, 518) on .ui-datepicker-prev
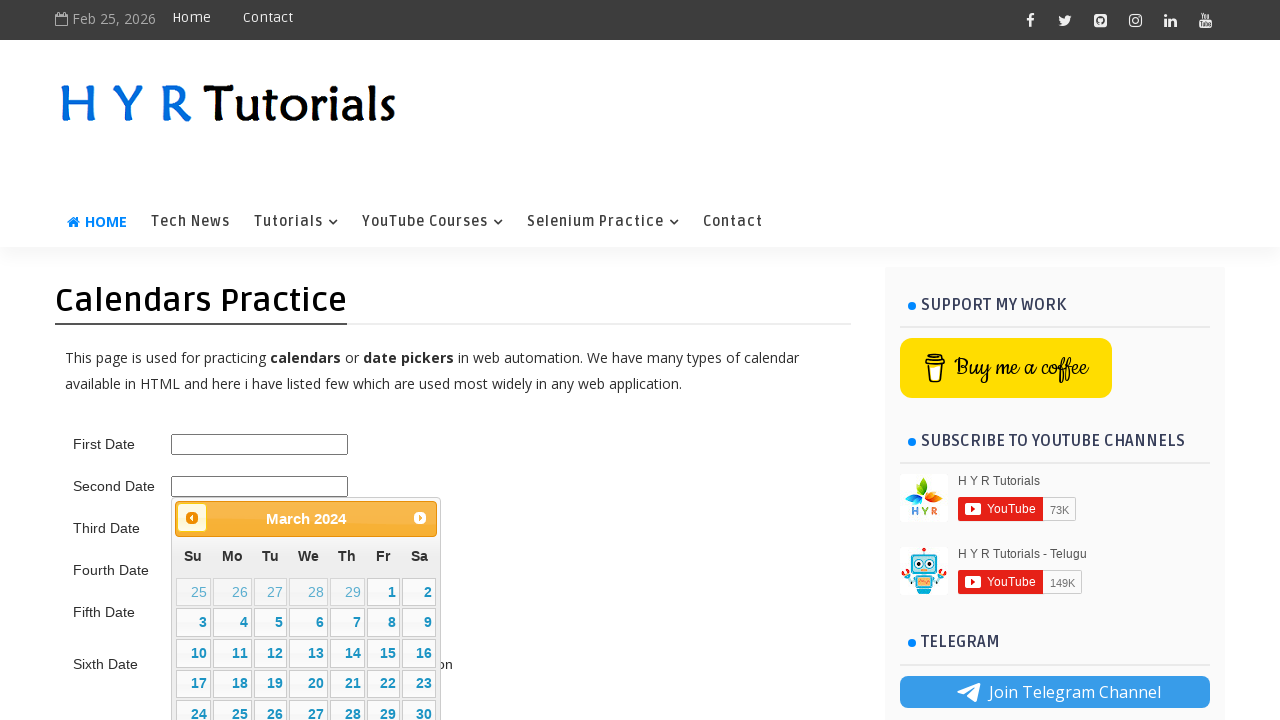

Updated calendar view to March 2024
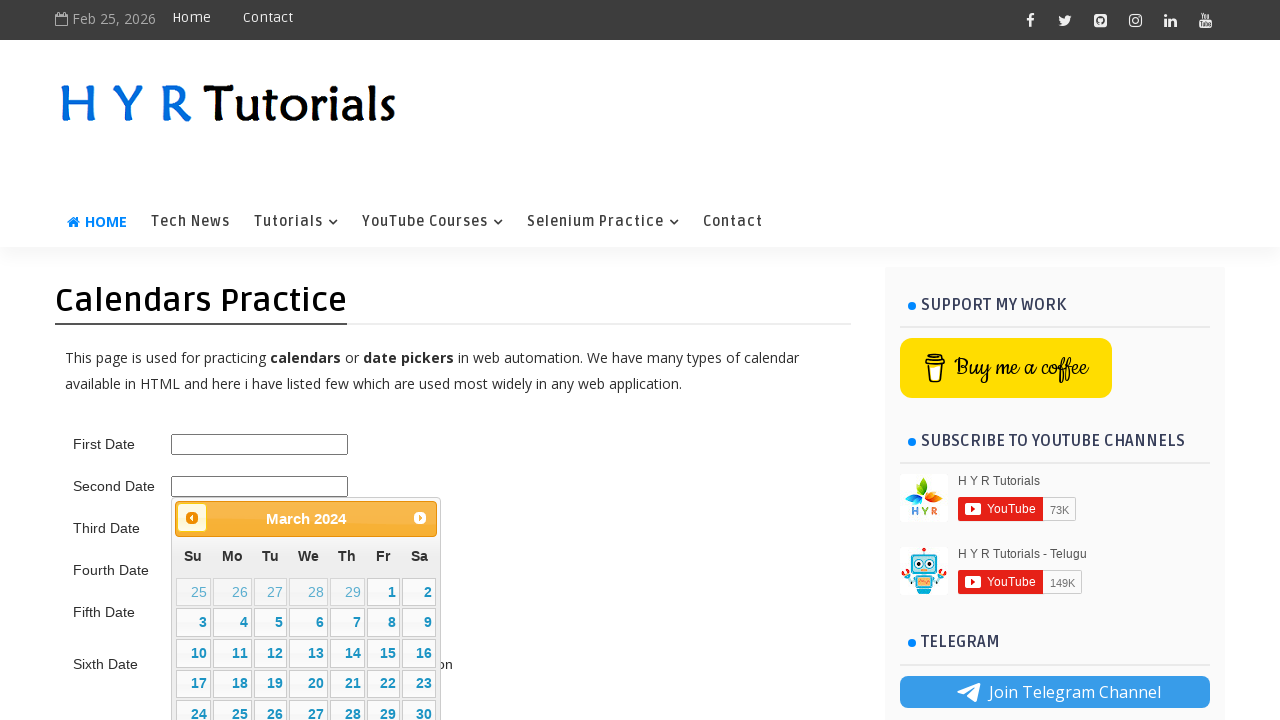

Selected March 11, 2024 from the calendar at (232, 653) on //table[@class='ui-datepicker-calendar']//td[not(contains(@class,'ui-datepicker-
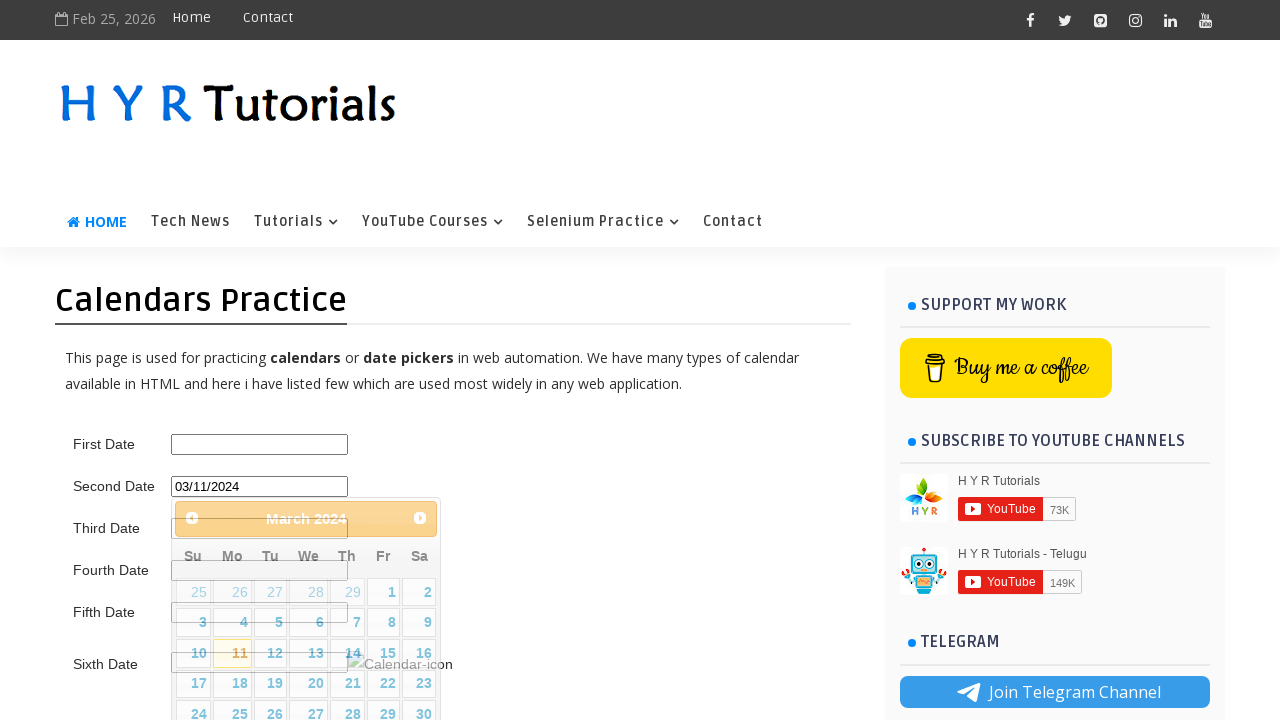

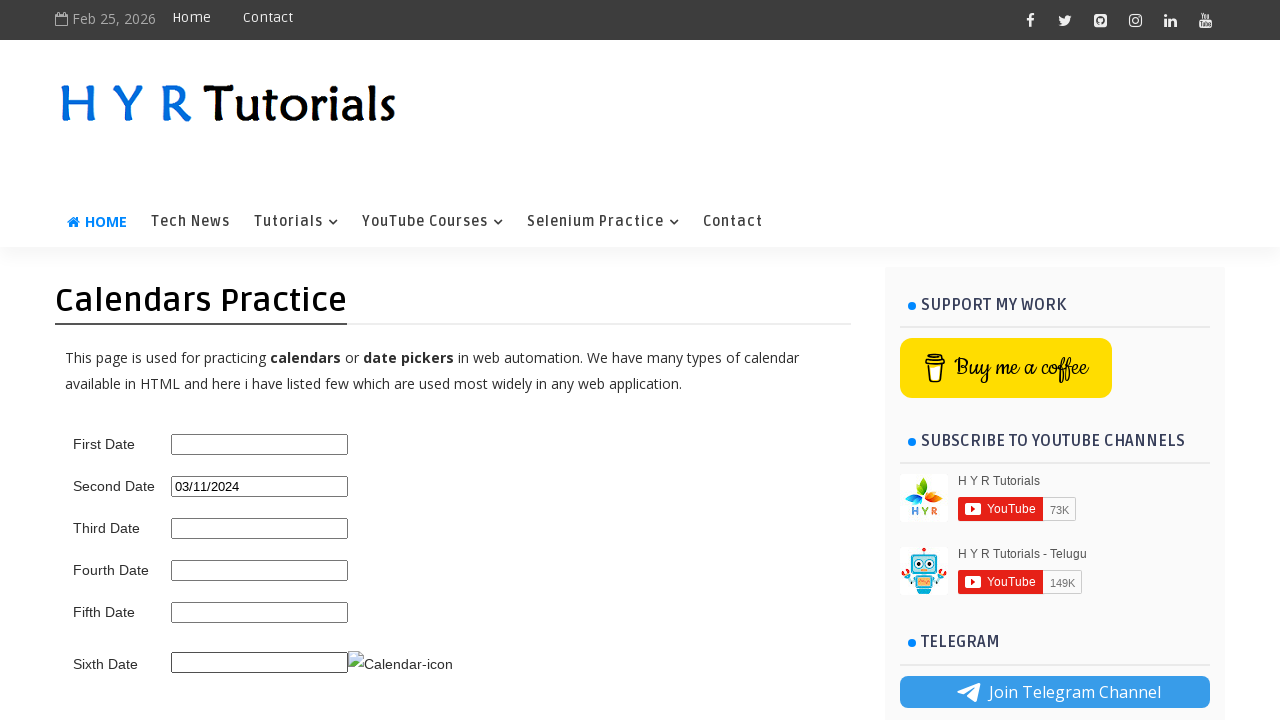